Tests concurrent access to Google signup page by opening multiple tabs and verifying each tab loads the page correctly.

Starting URL: https://accounts.google.com/signup

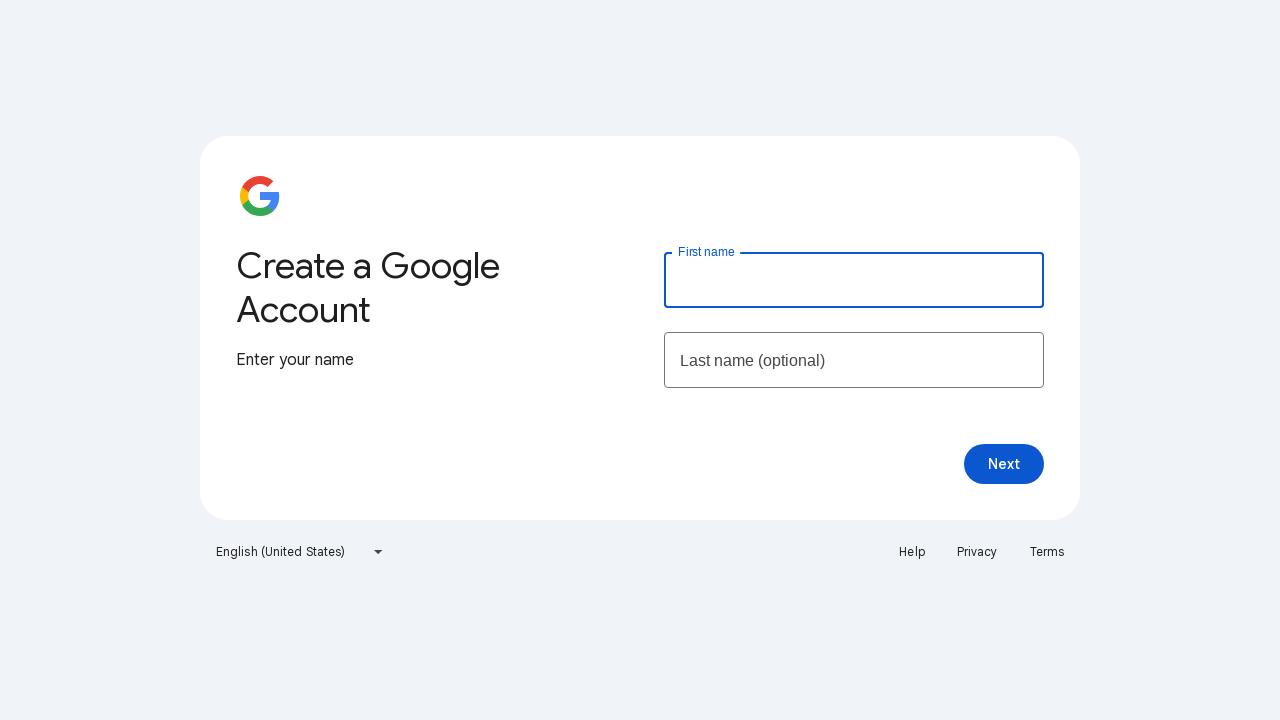

Waited for h1 span heading selector to load on initial Google signup page
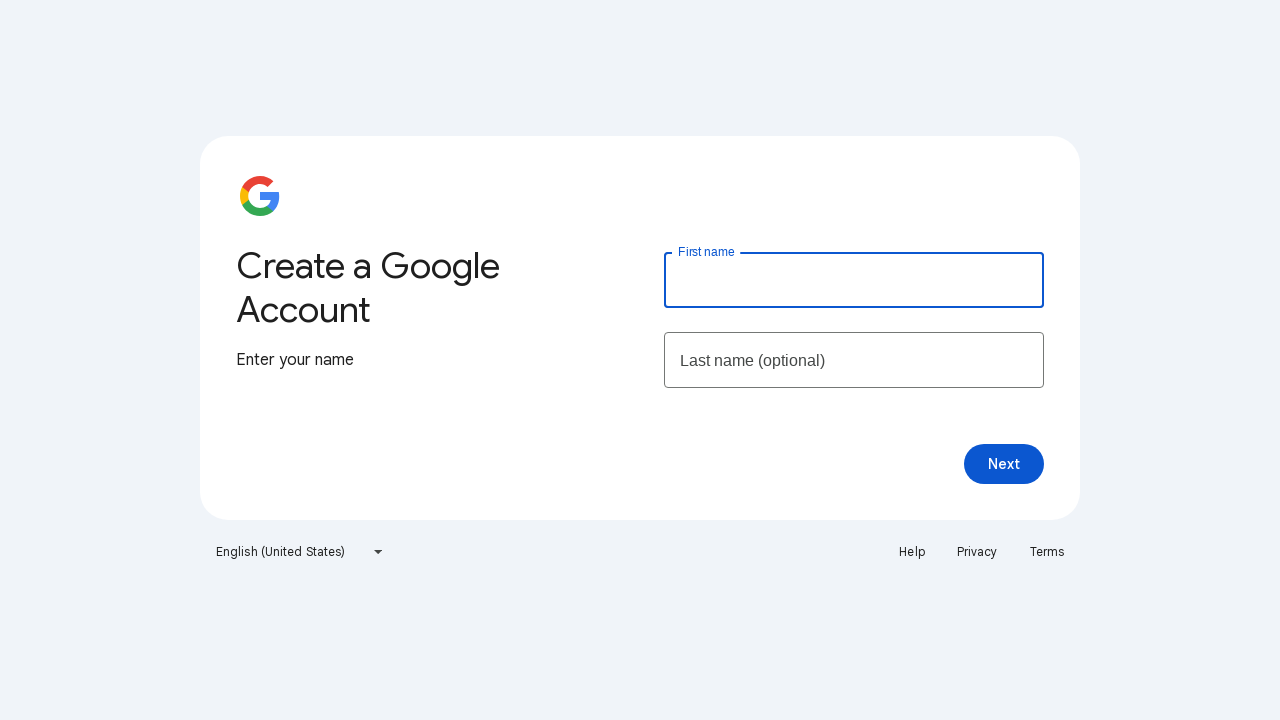

Retrieved initial heading text: 'Create a Google Account'
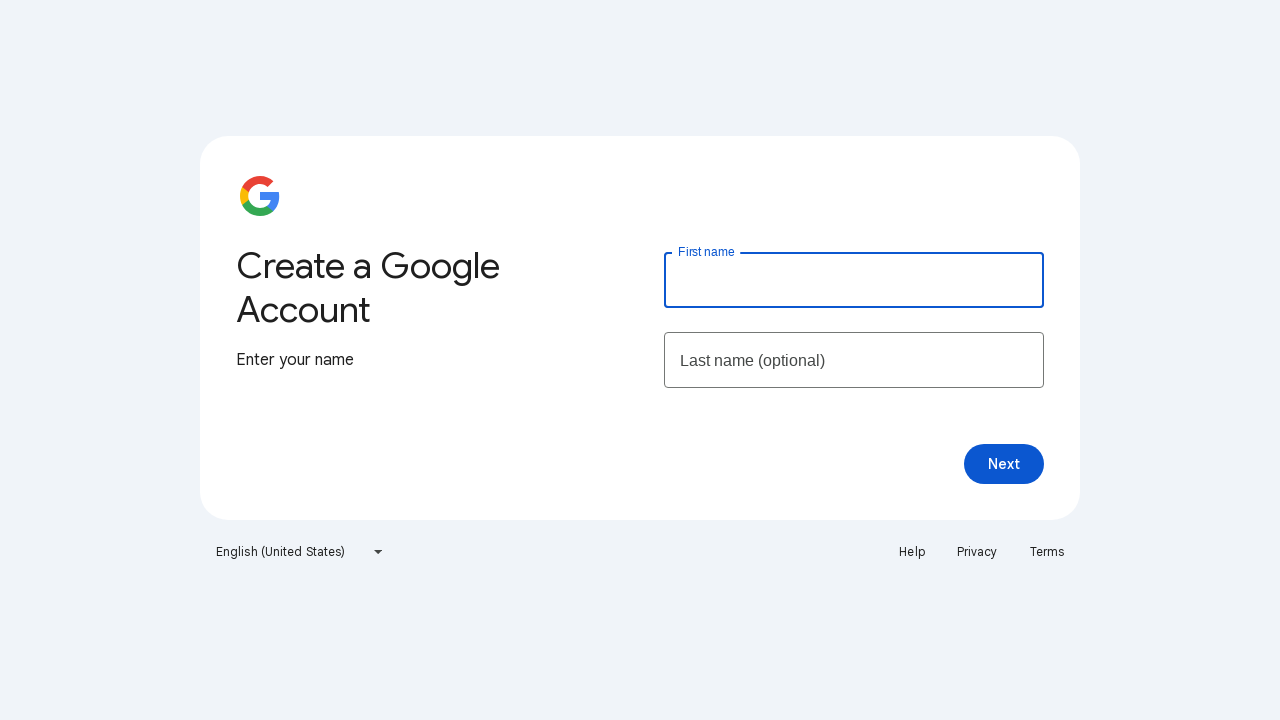

Opened new tab 1
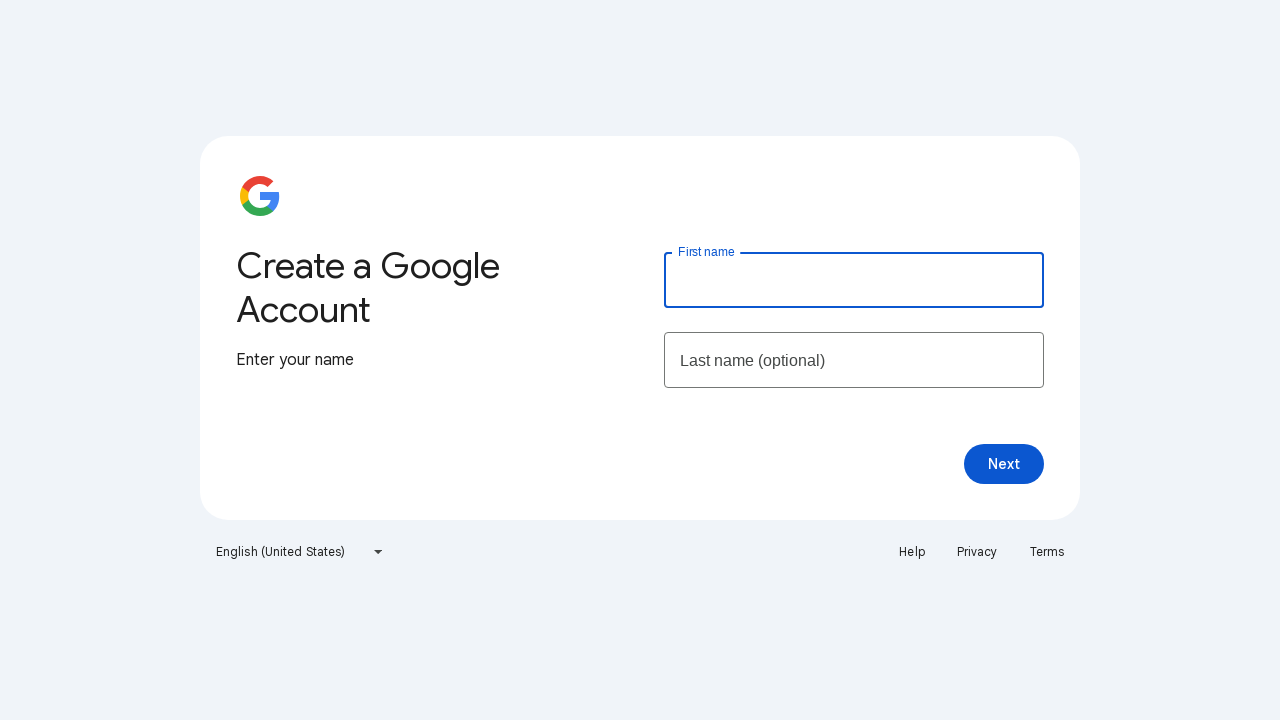

Navigated tab 1 to Google signup page
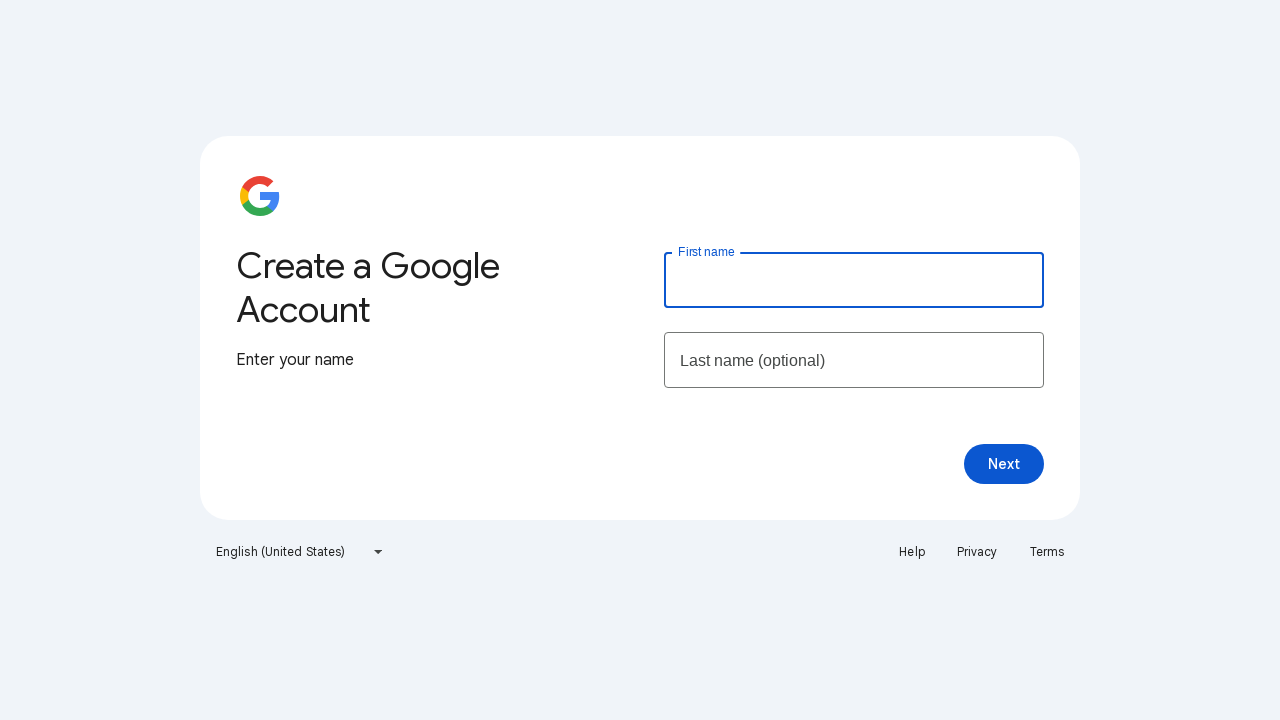

Tab 1: Waited for h1 span heading to load
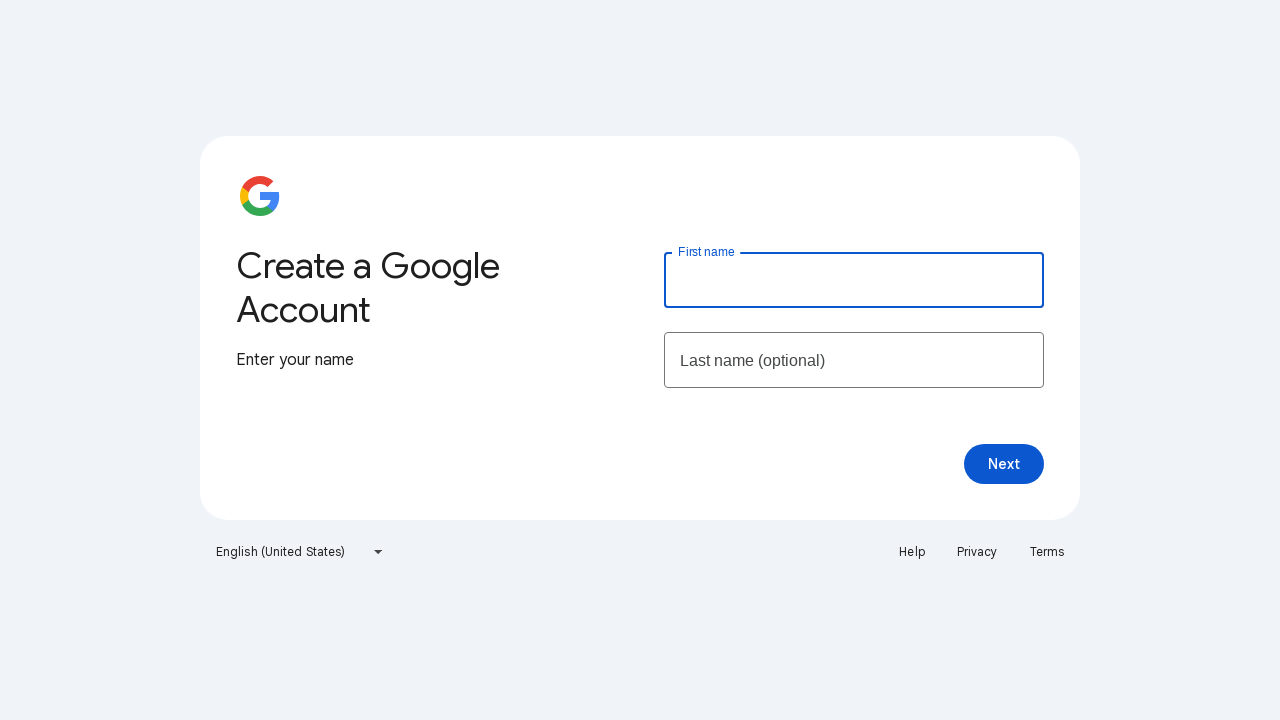

Tab 1: Located h1 span heading element
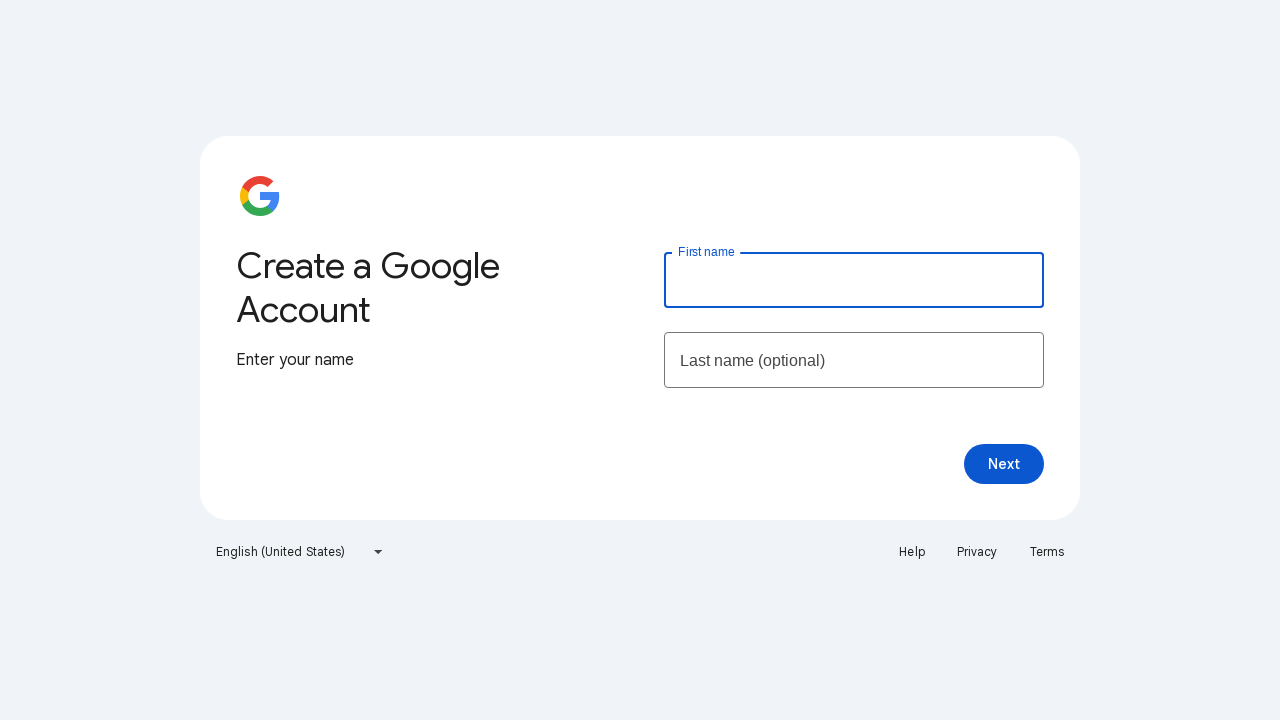

Tab 1: Verified heading is visible
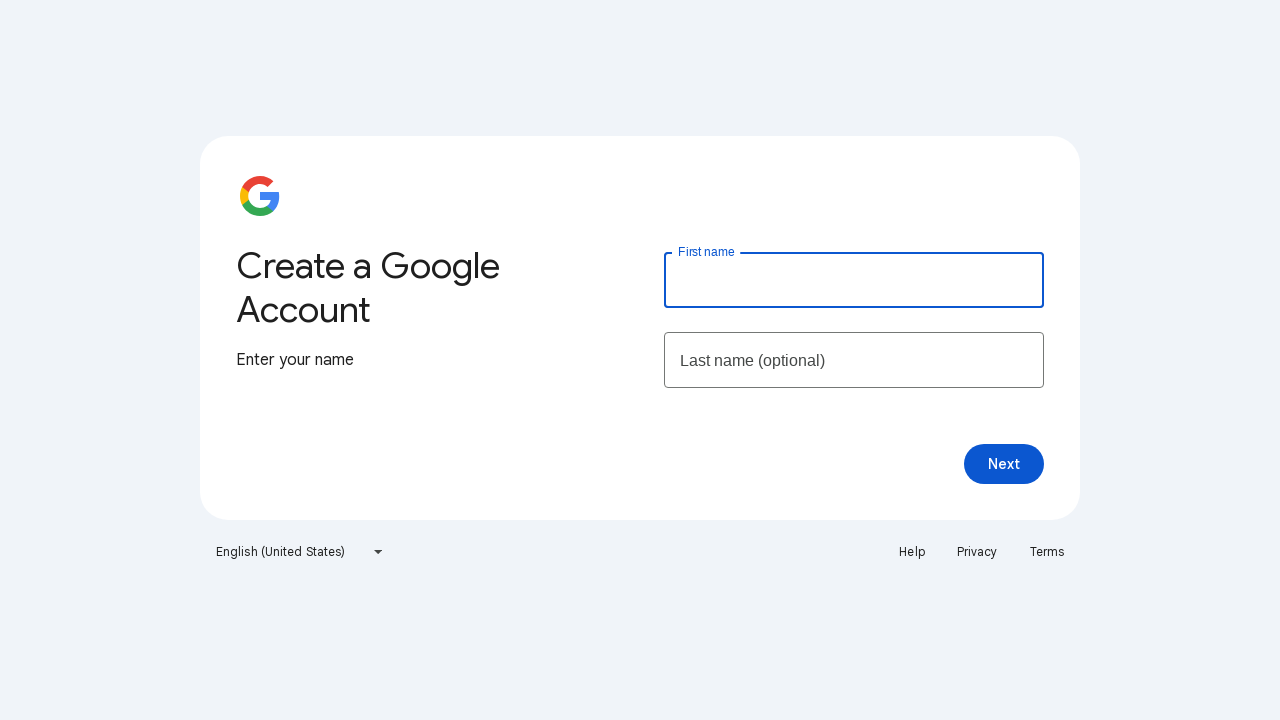

Opened new tab 2
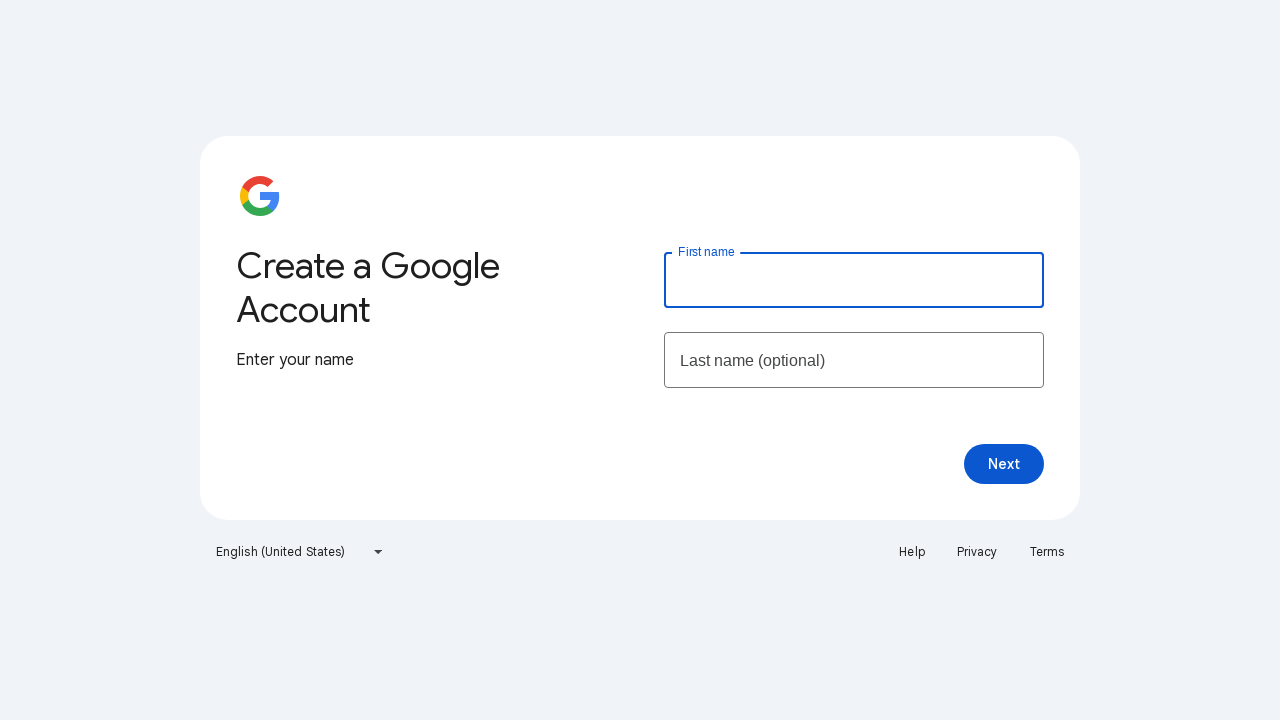

Navigated tab 2 to Google signup page
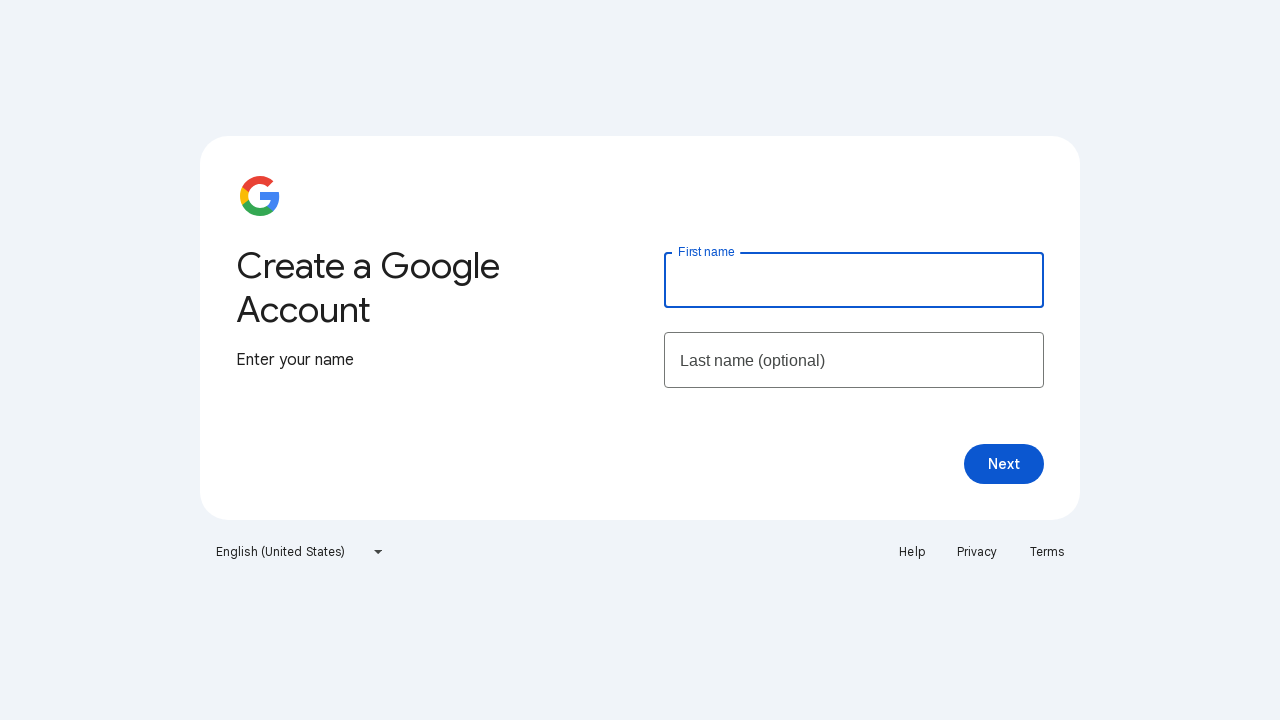

Tab 2: Waited for h1 span heading to load
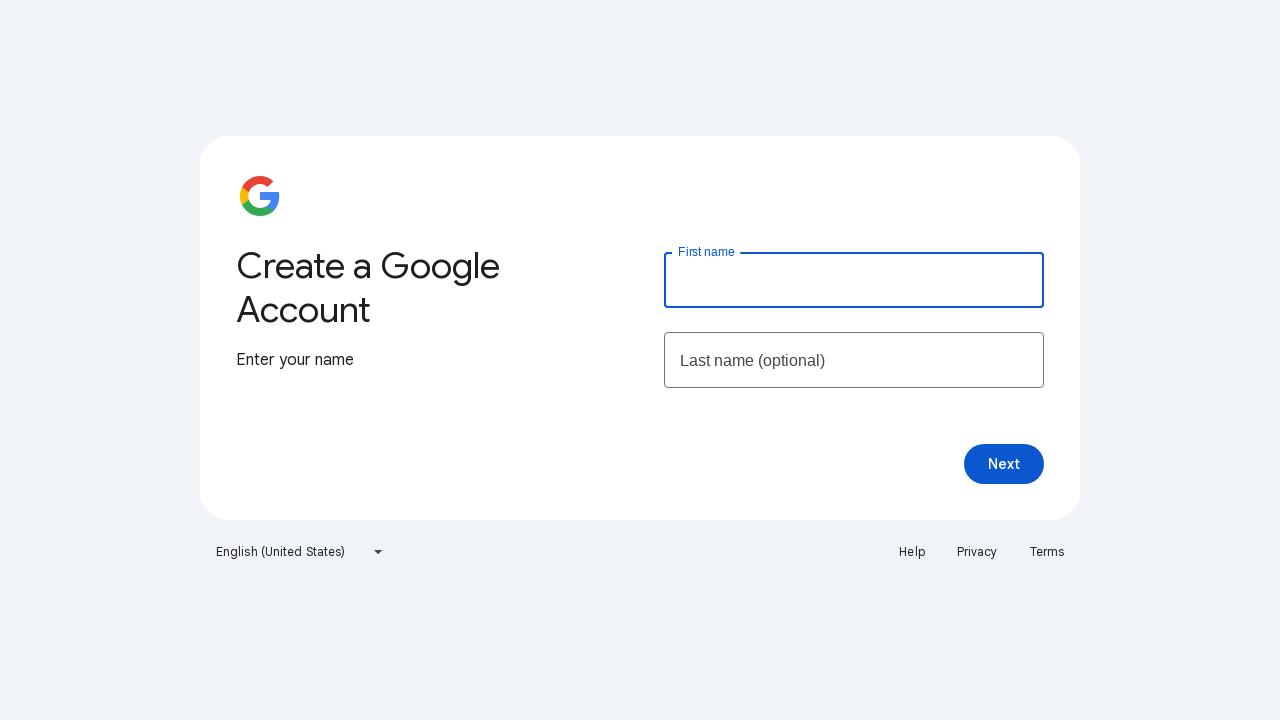

Tab 2: Located h1 span heading element
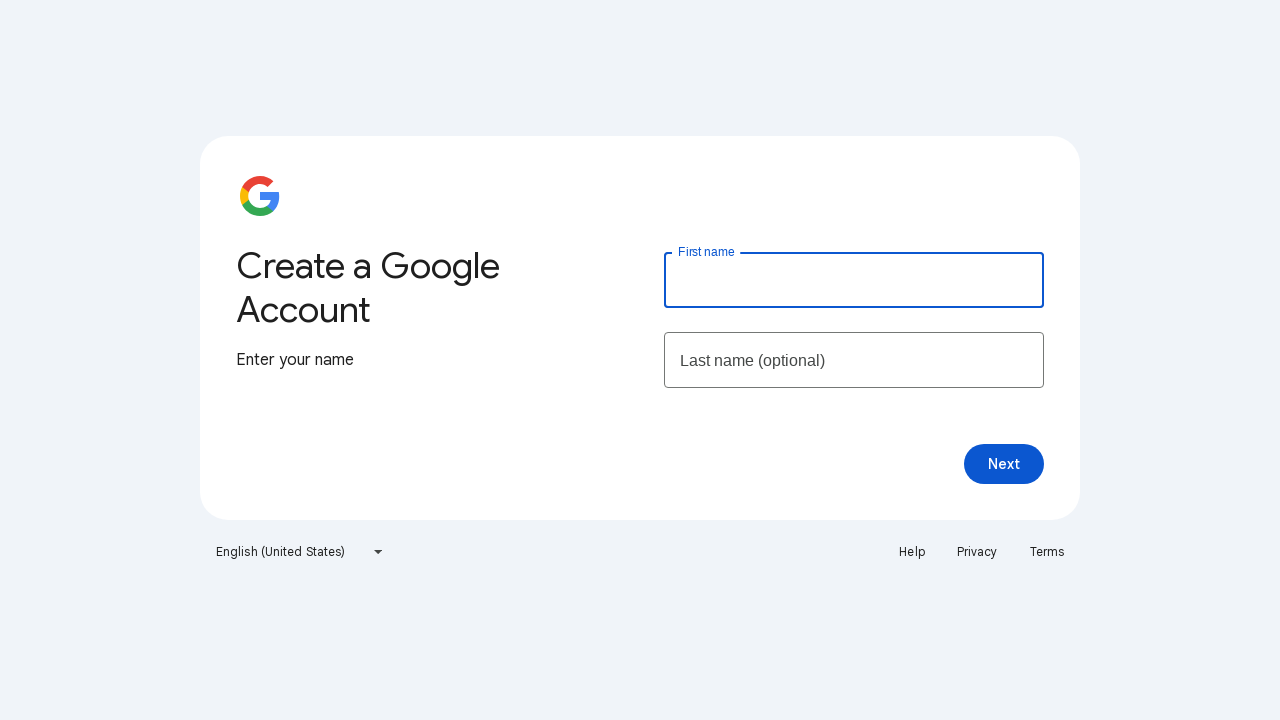

Tab 2: Verified heading is visible
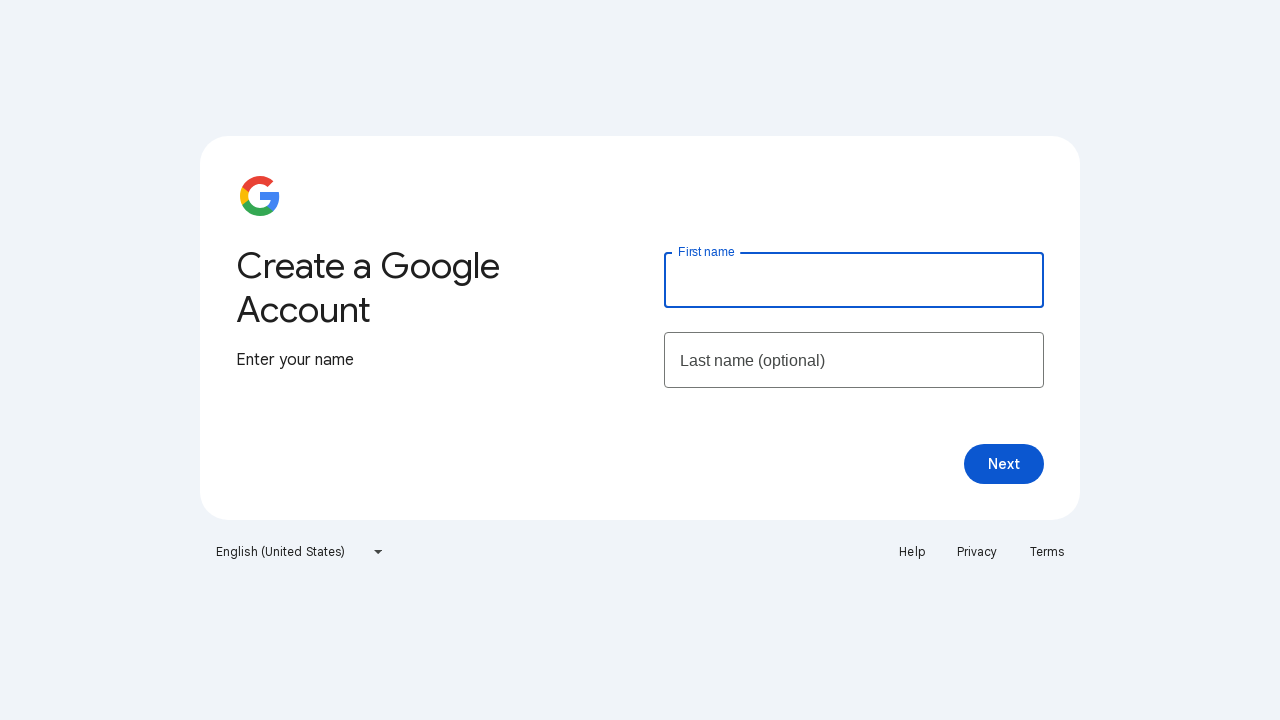

Opened new tab 3
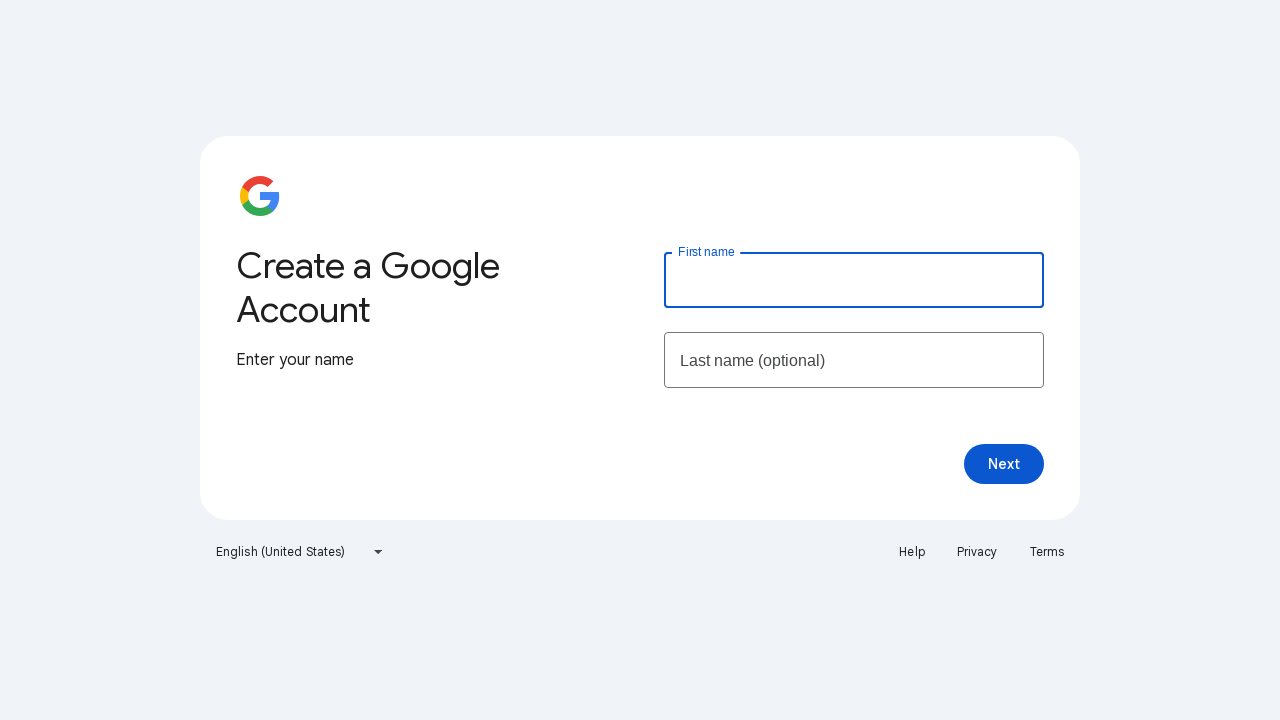

Navigated tab 3 to Google signup page
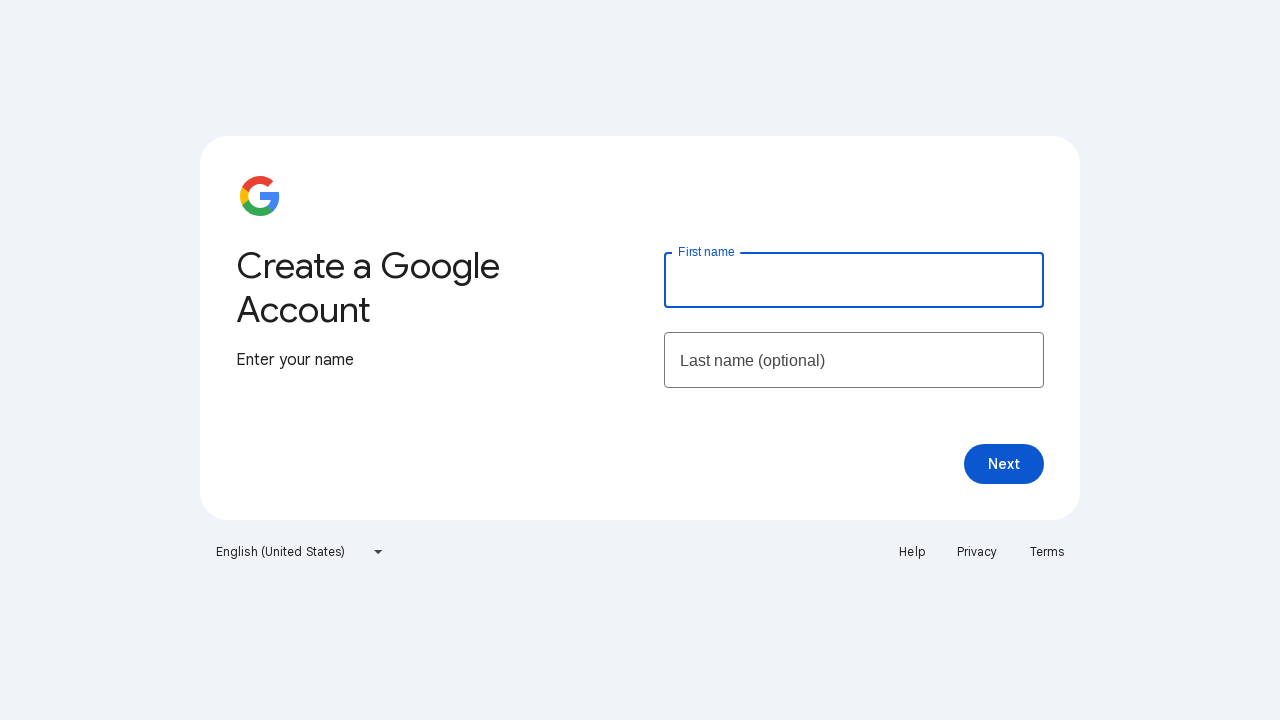

Tab 3: Waited for h1 span heading to load
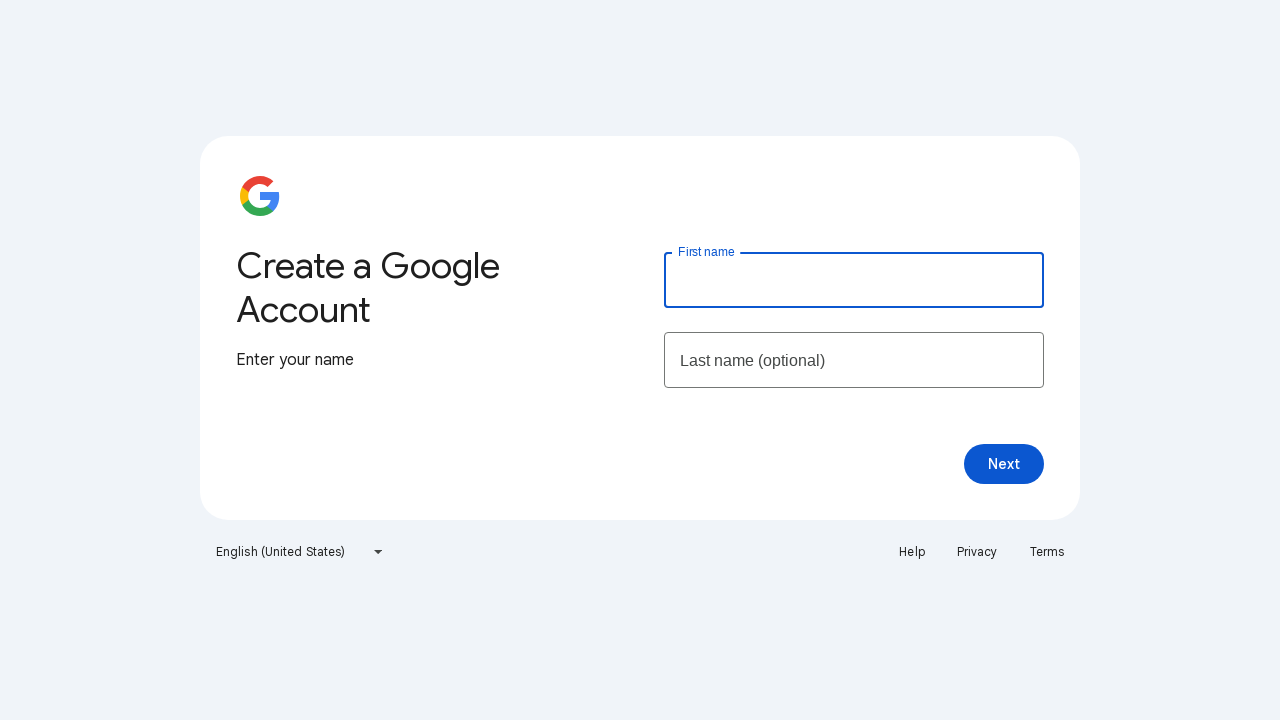

Tab 3: Located h1 span heading element
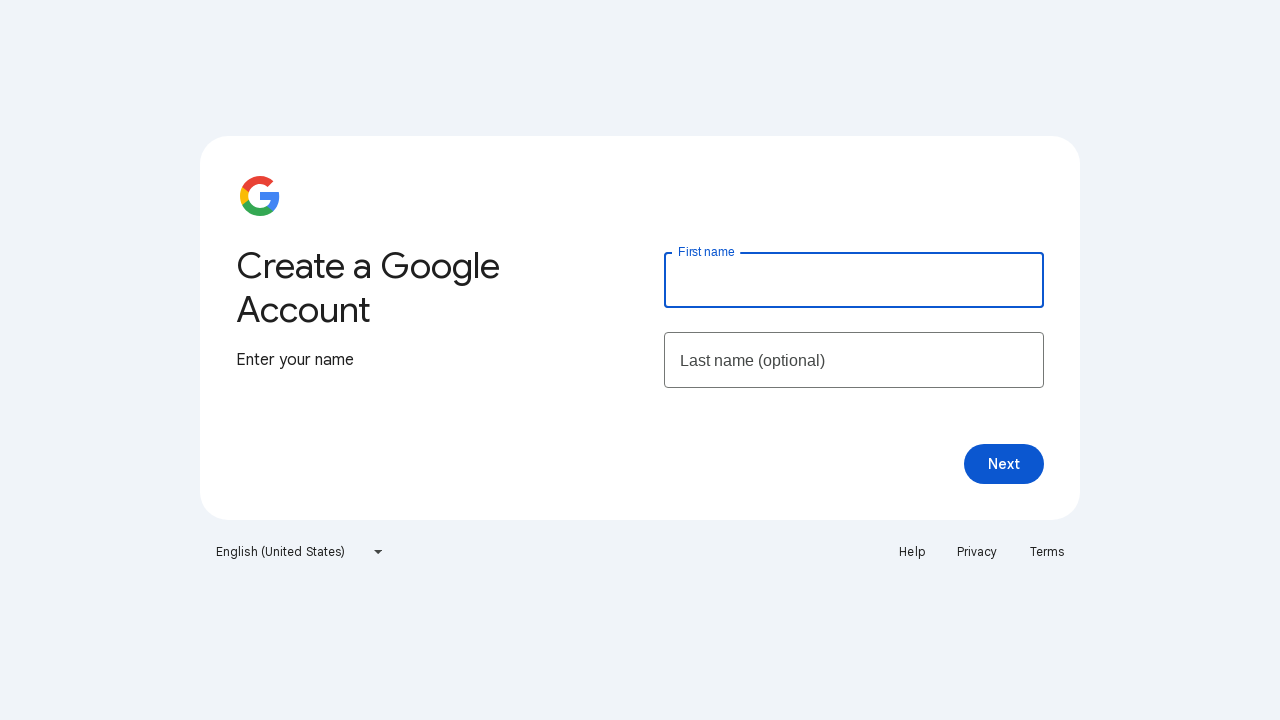

Tab 3: Verified heading is visible
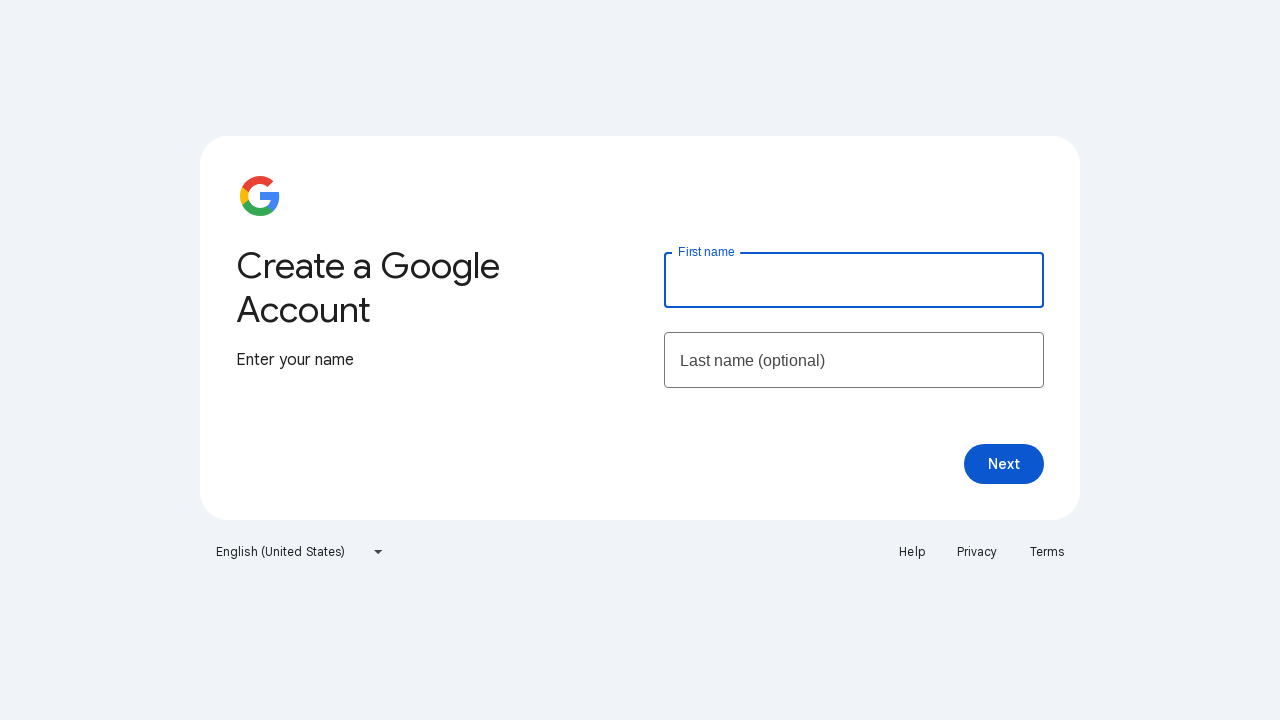

Opened new tab 4
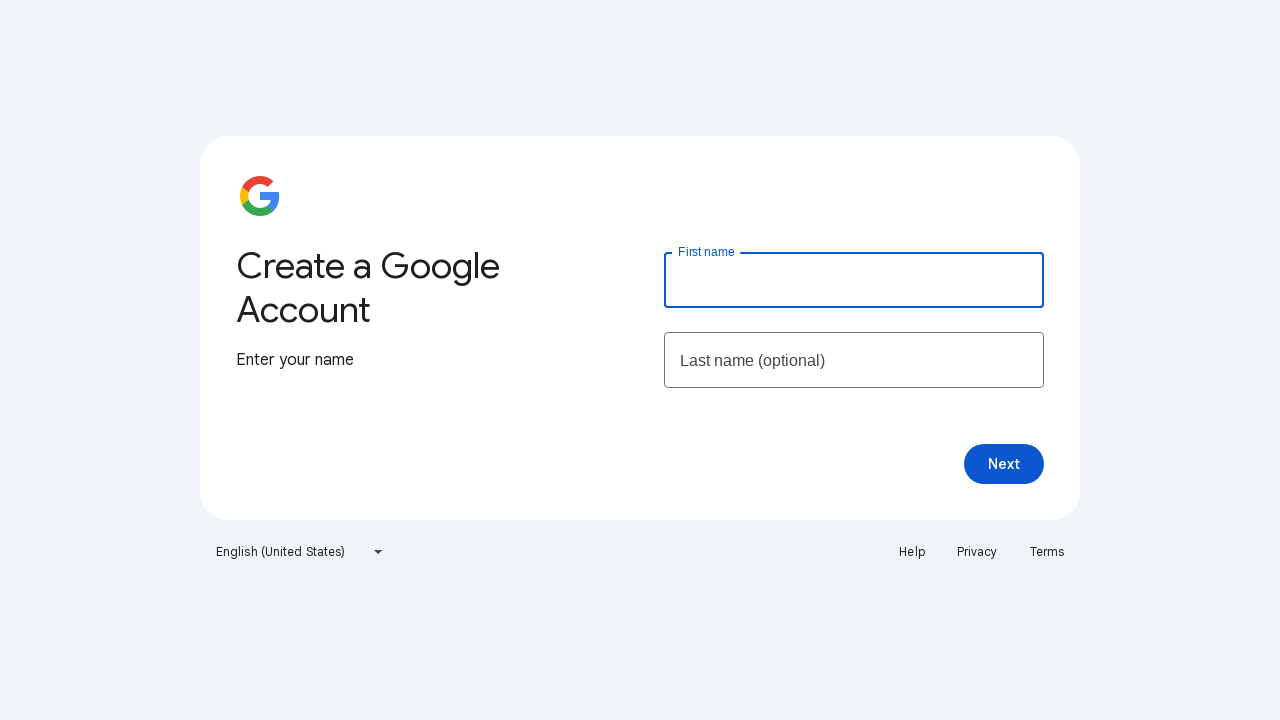

Navigated tab 4 to Google signup page
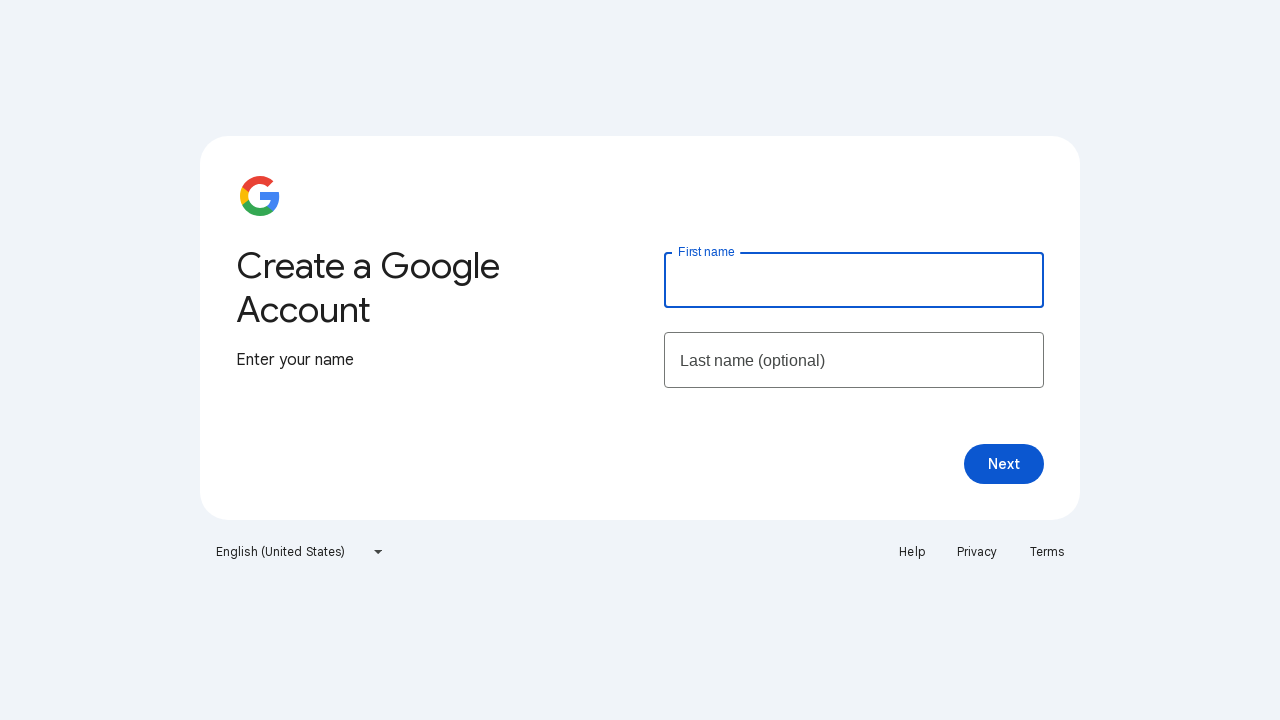

Tab 4: Waited for h1 span heading to load
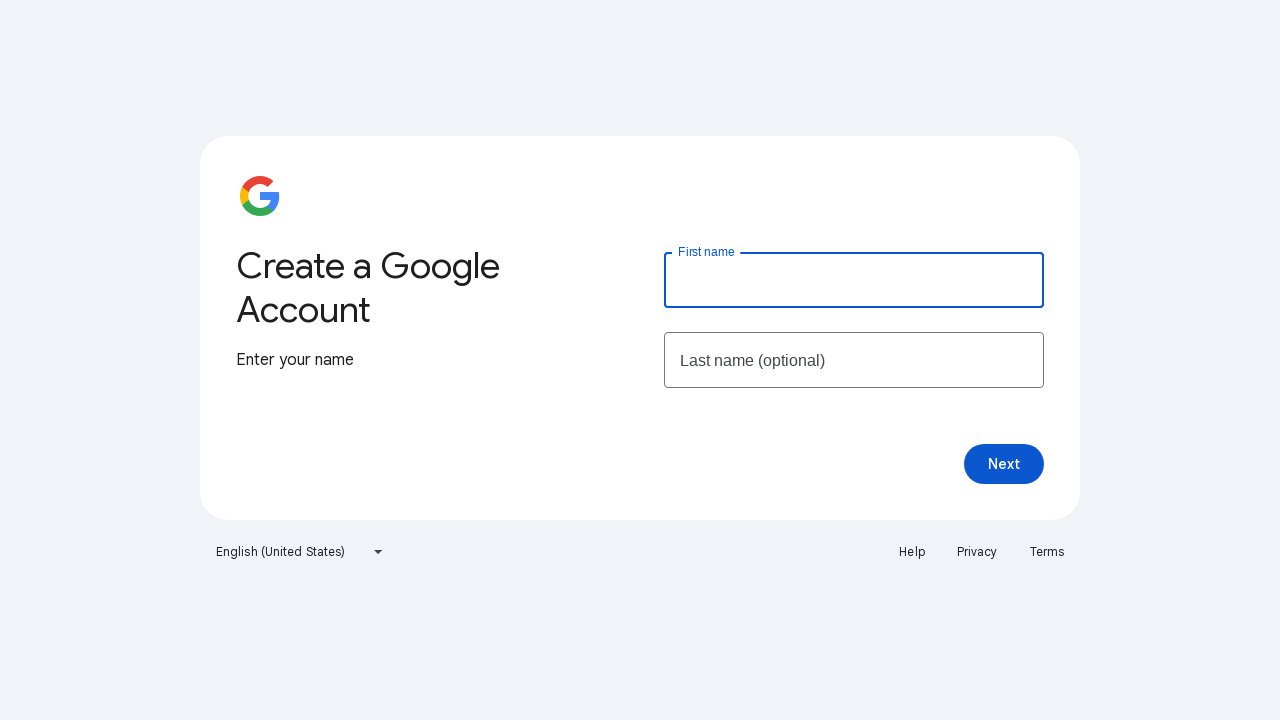

Tab 4: Located h1 span heading element
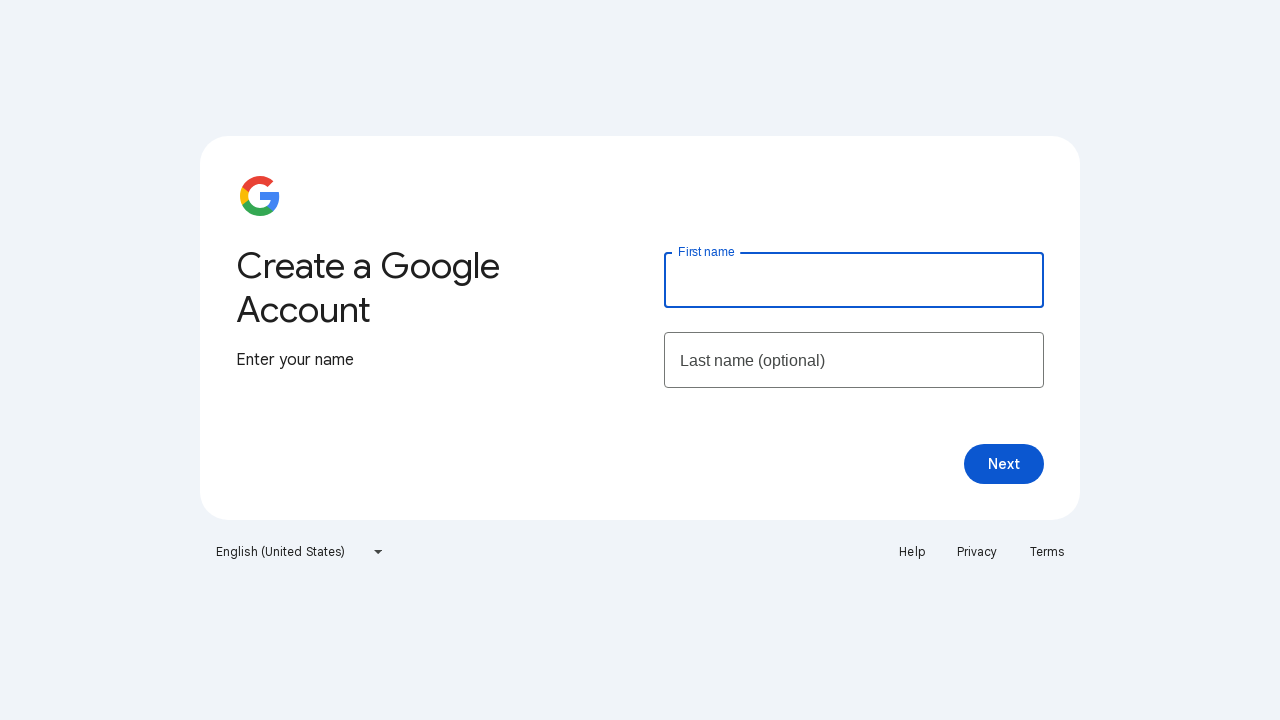

Tab 4: Verified heading is visible
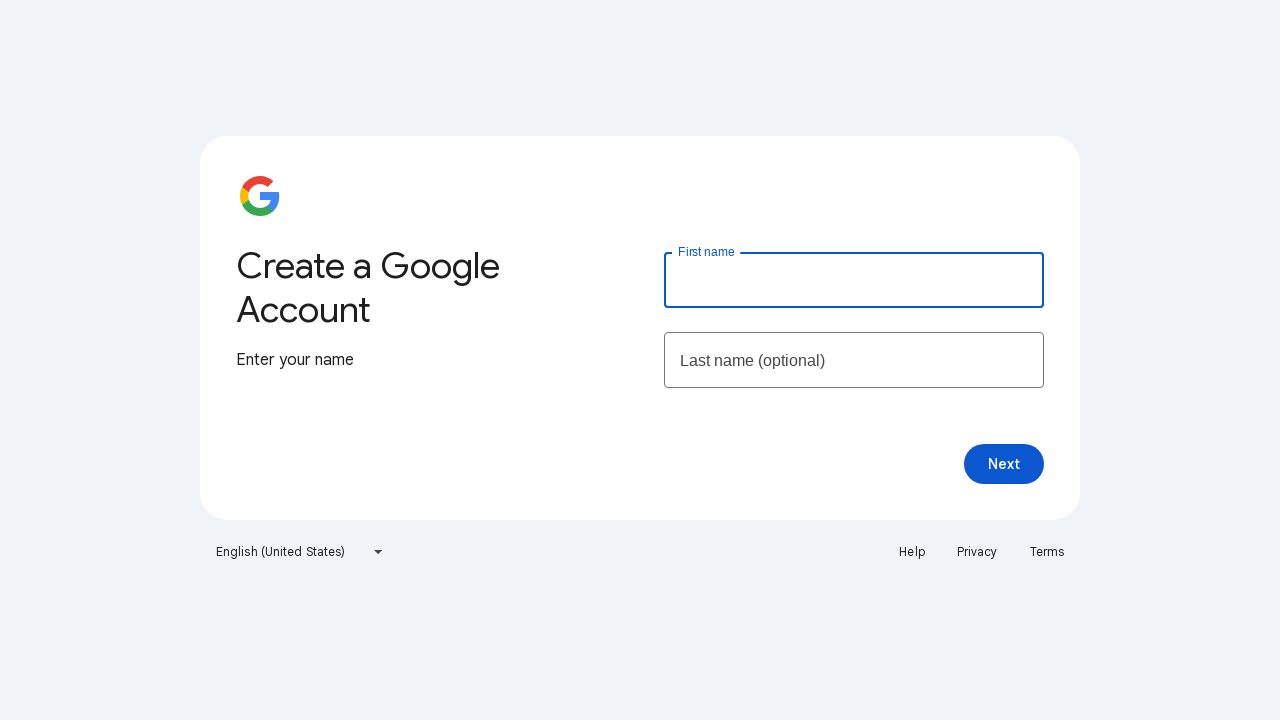

Opened new tab 5
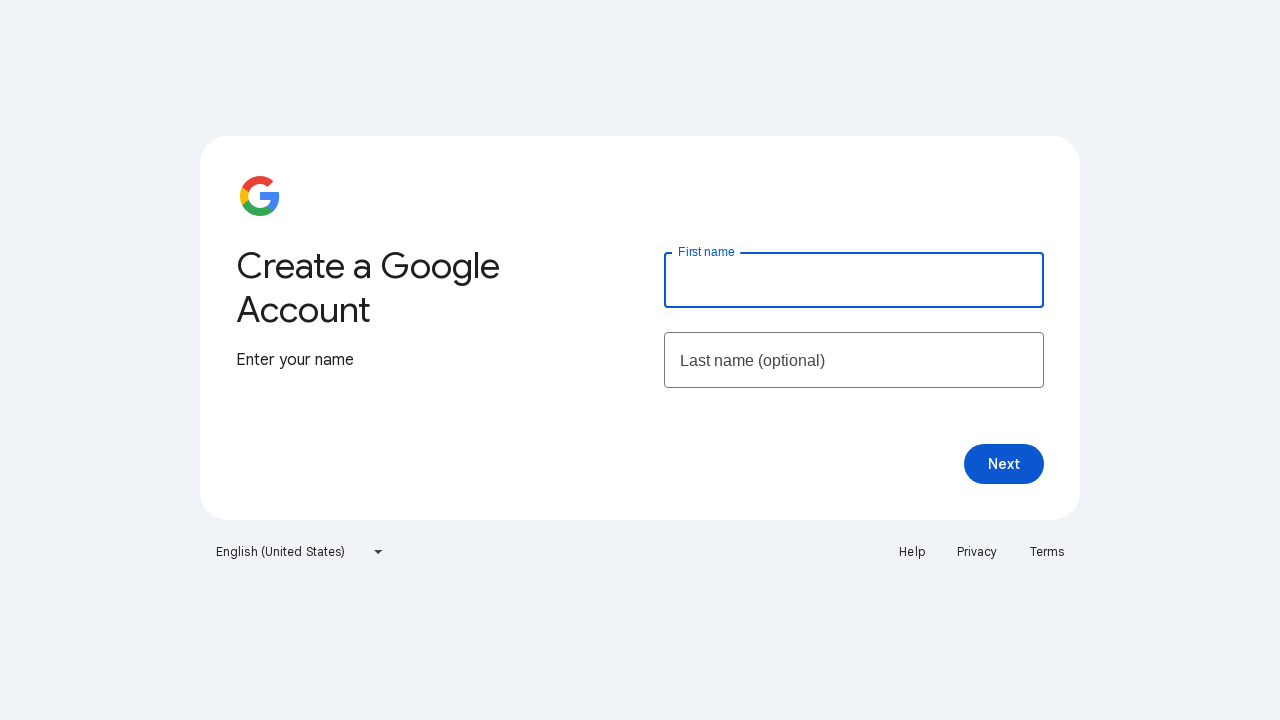

Navigated tab 5 to Google signup page
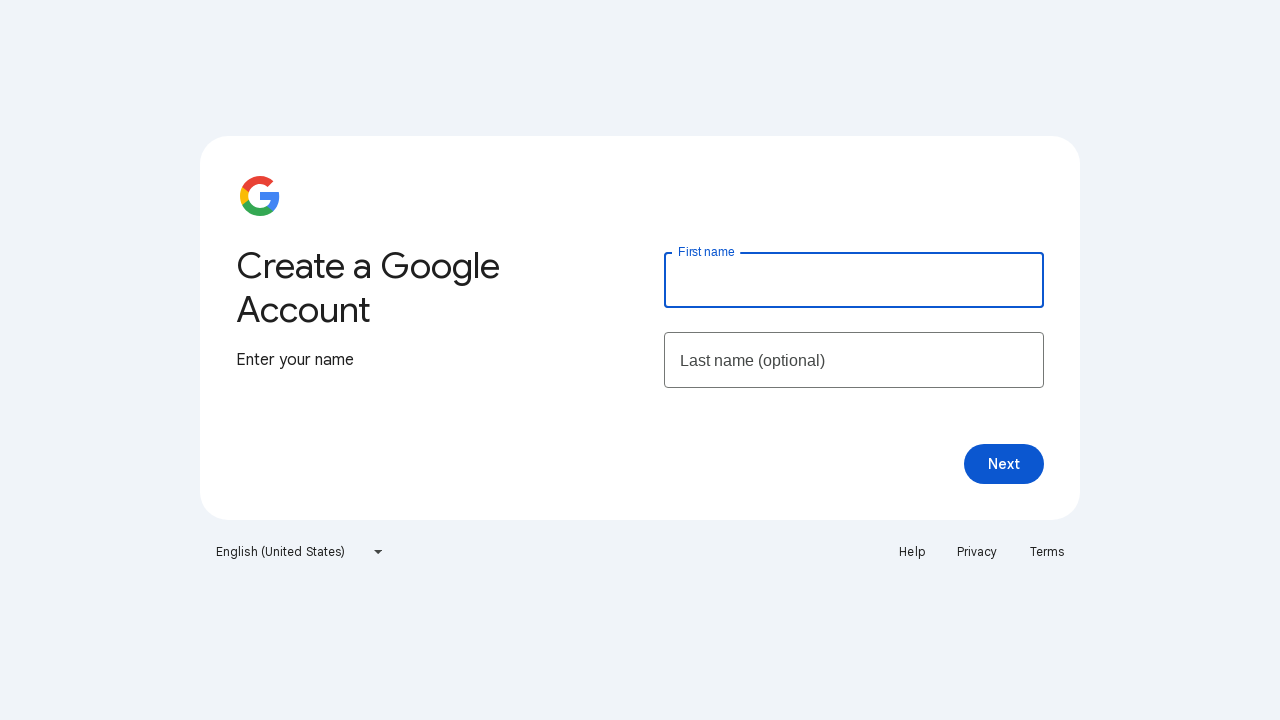

Tab 5: Waited for h1 span heading to load
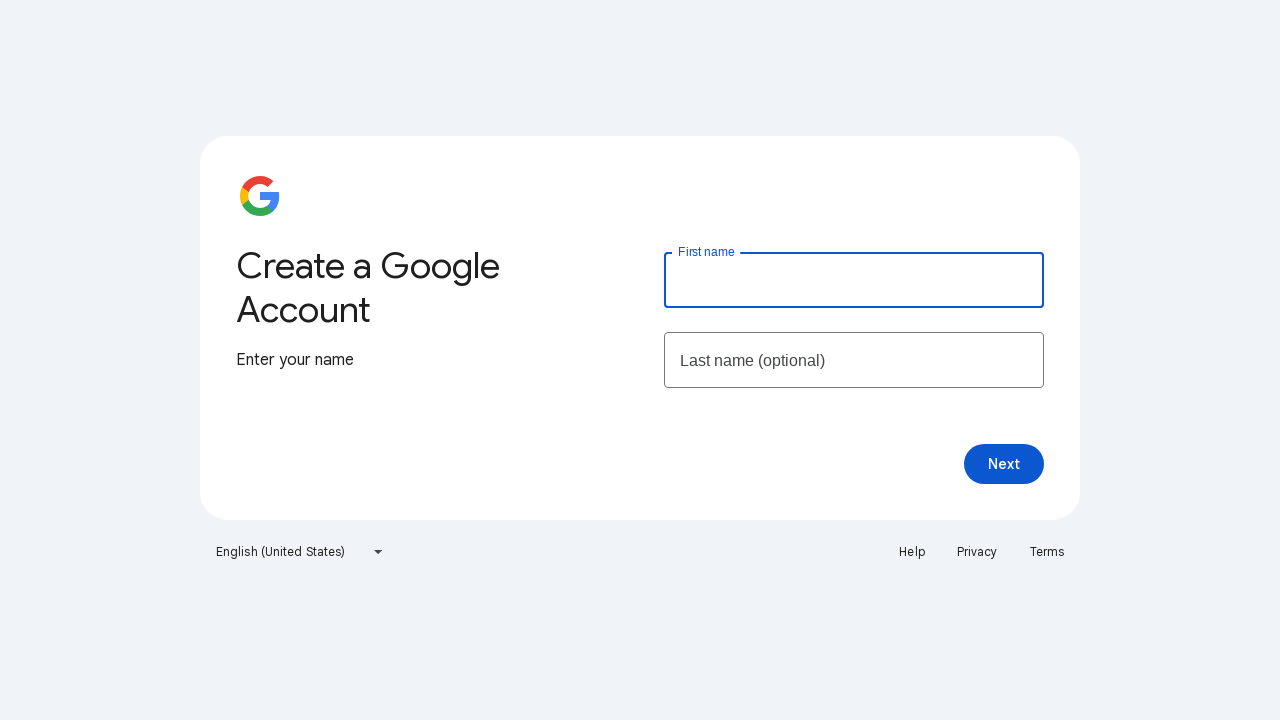

Tab 5: Located h1 span heading element
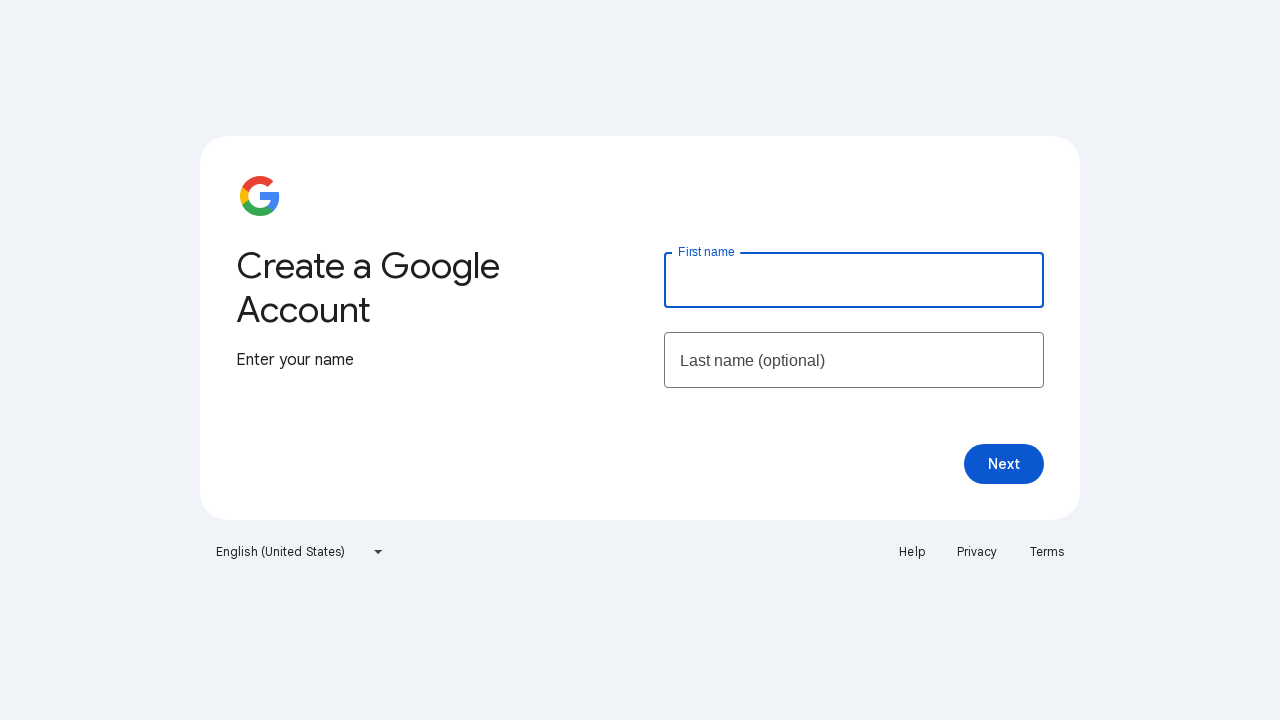

Tab 5: Verified heading is visible
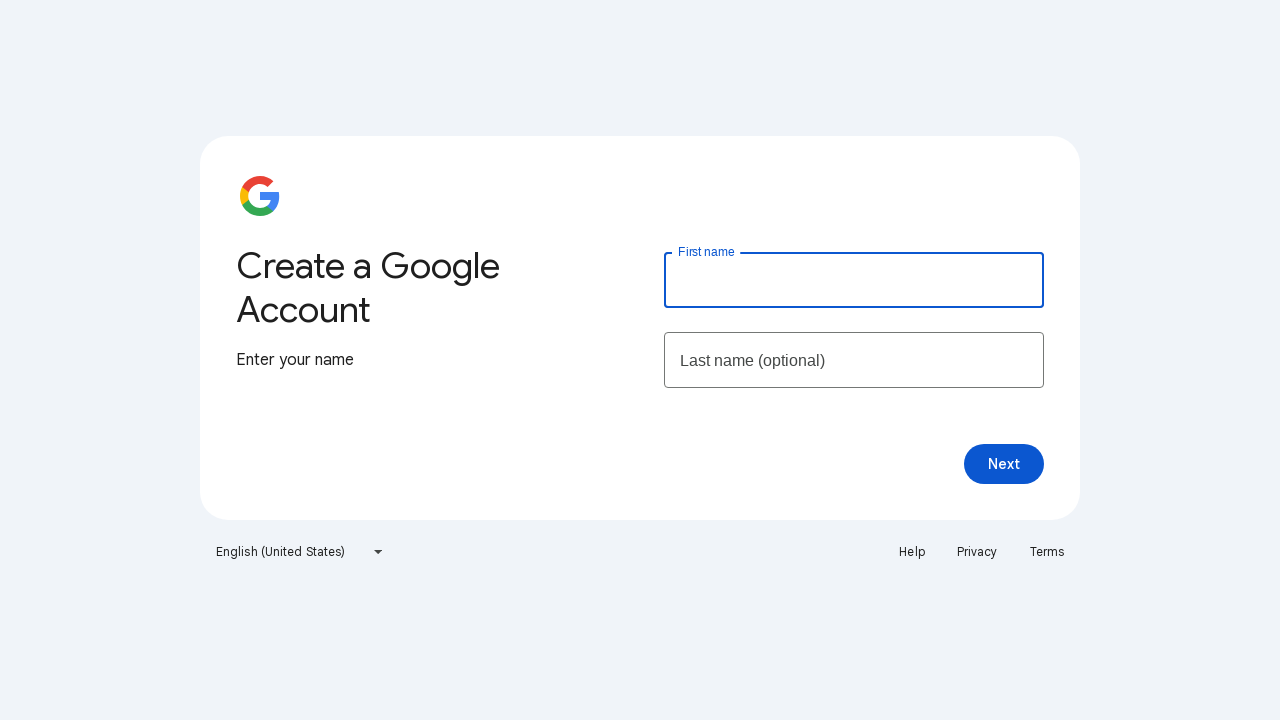

Opened new tab 6
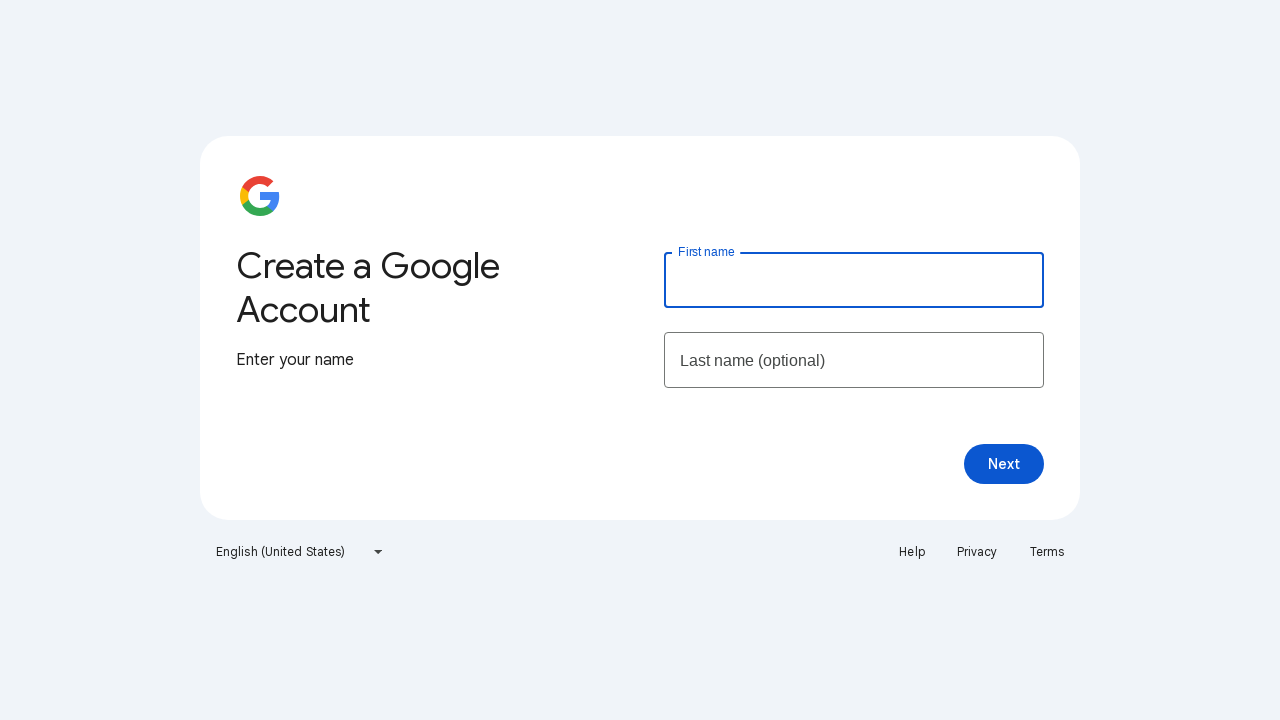

Navigated tab 6 to Google signup page
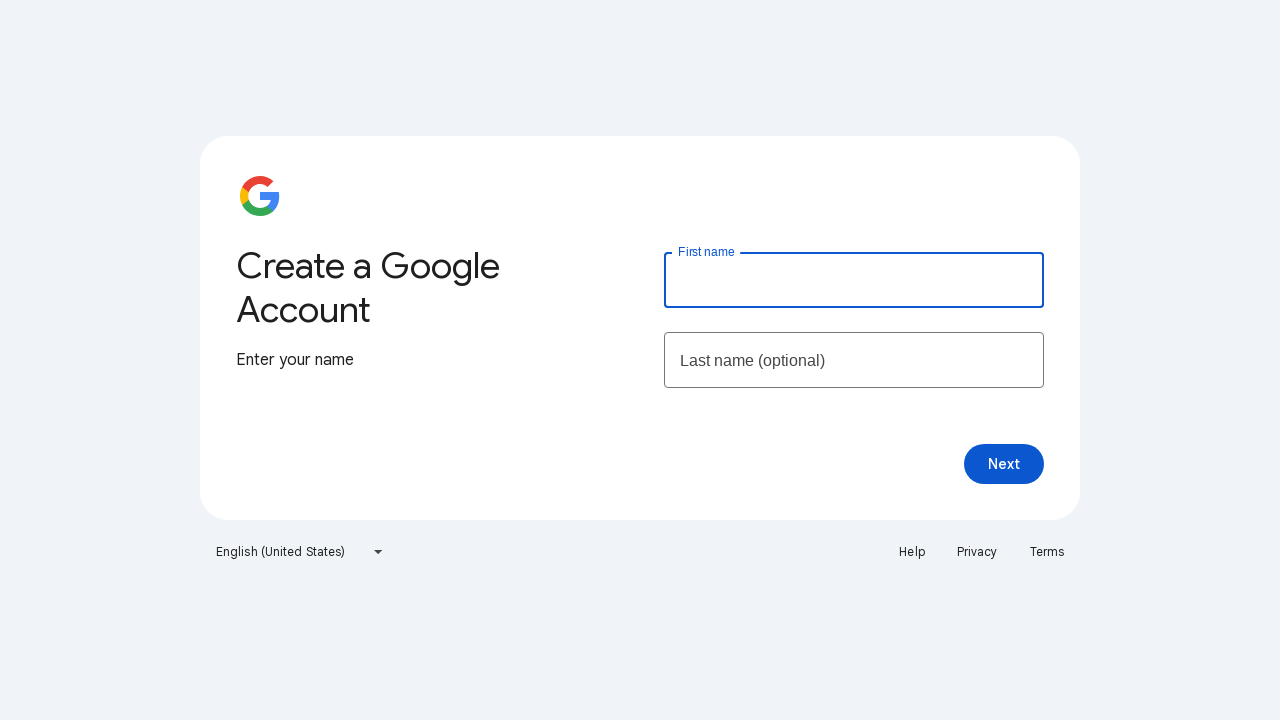

Tab 6: Waited for h1 span heading to load
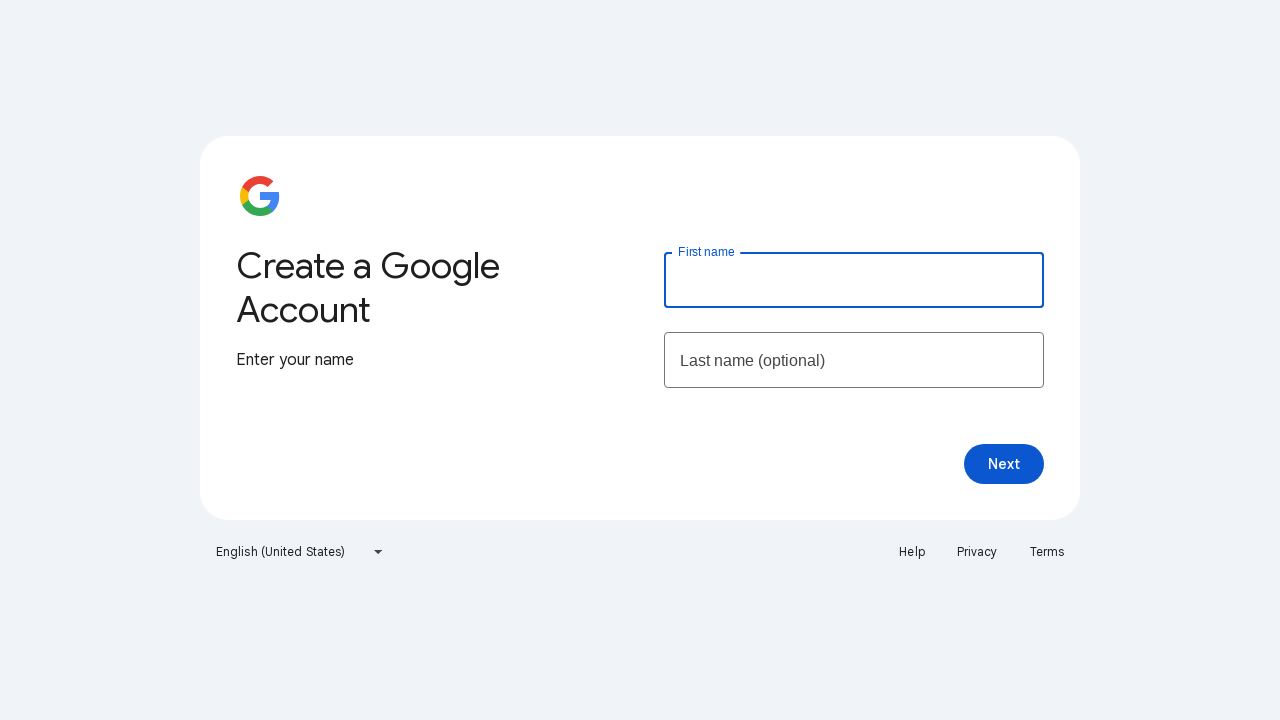

Tab 6: Located h1 span heading element
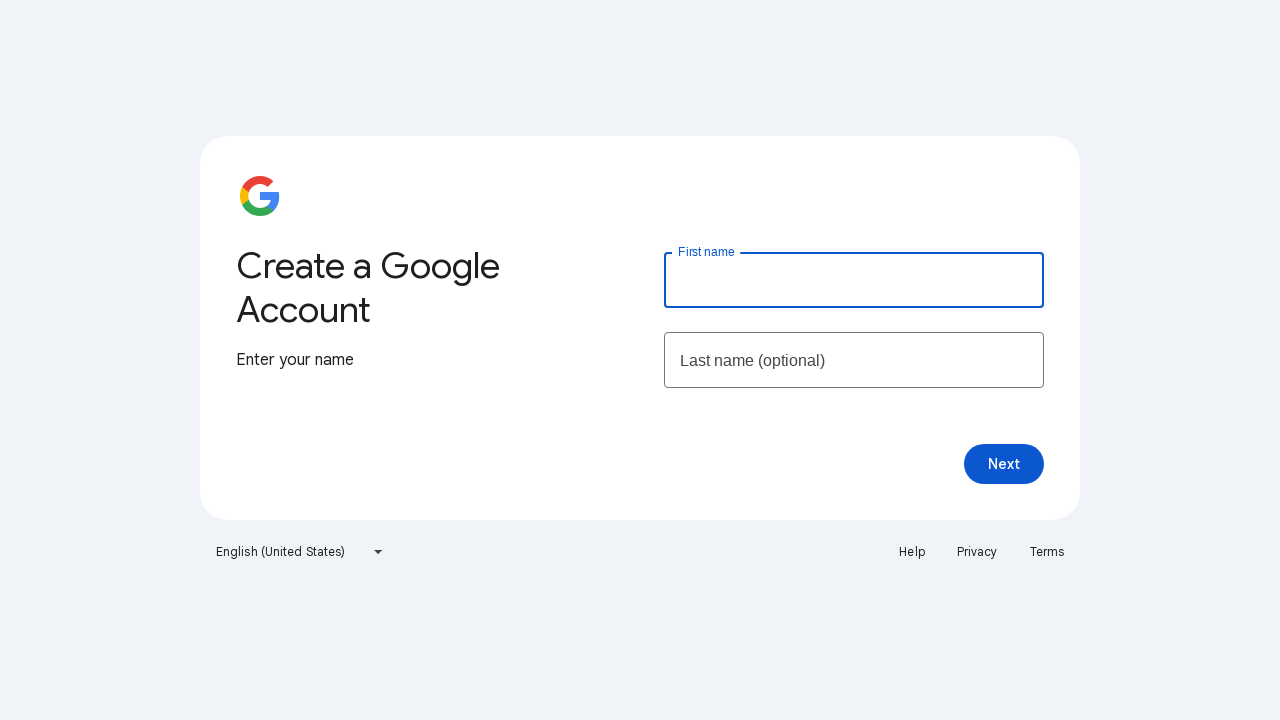

Tab 6: Verified heading is visible
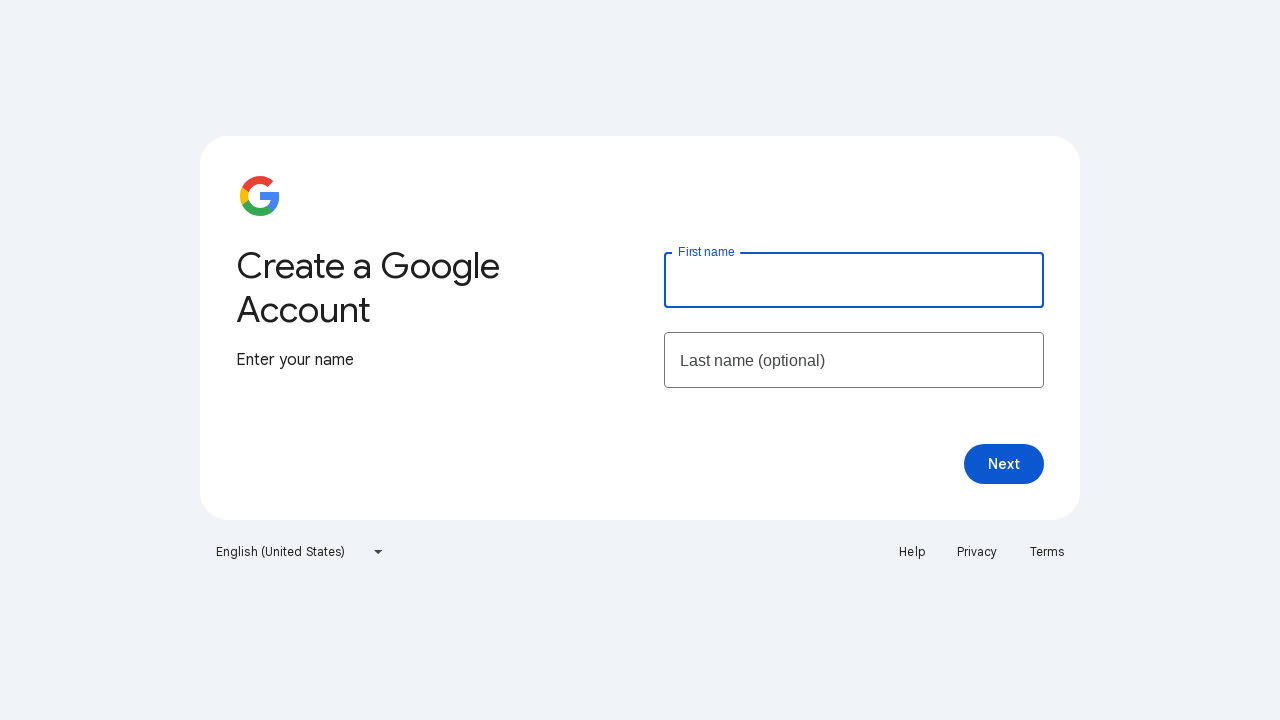

Opened new tab 7
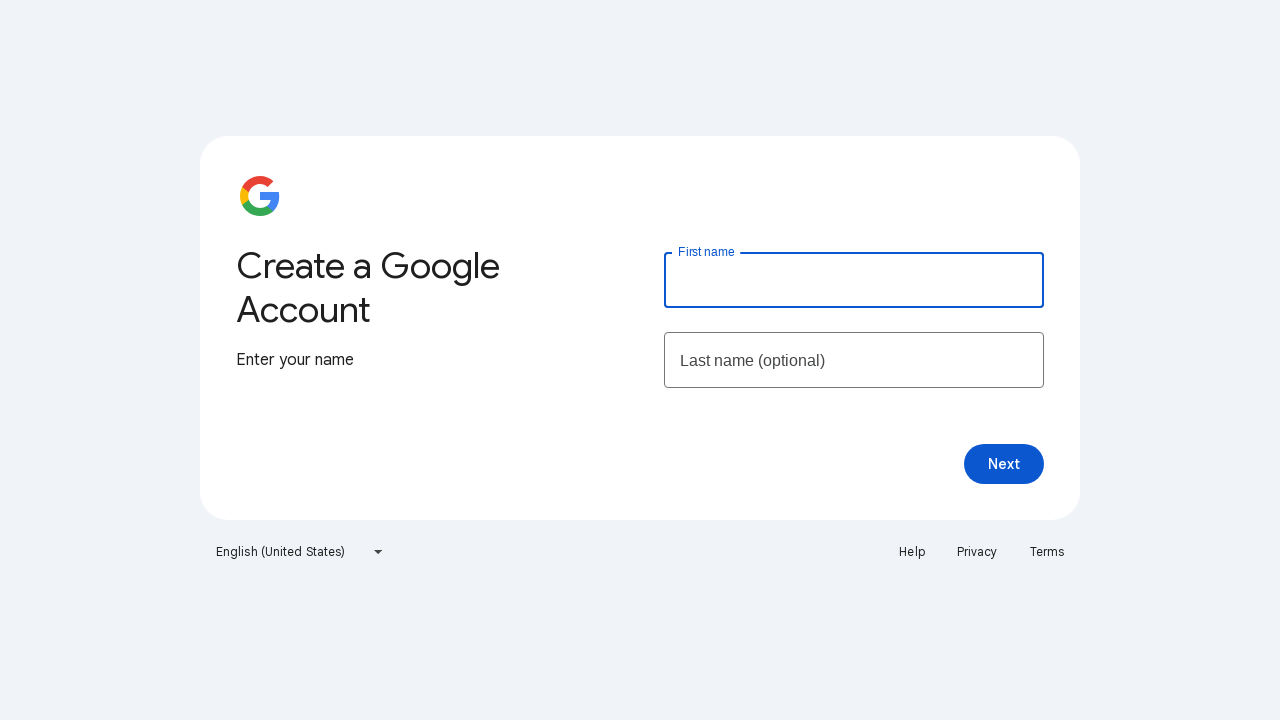

Navigated tab 7 to Google signup page
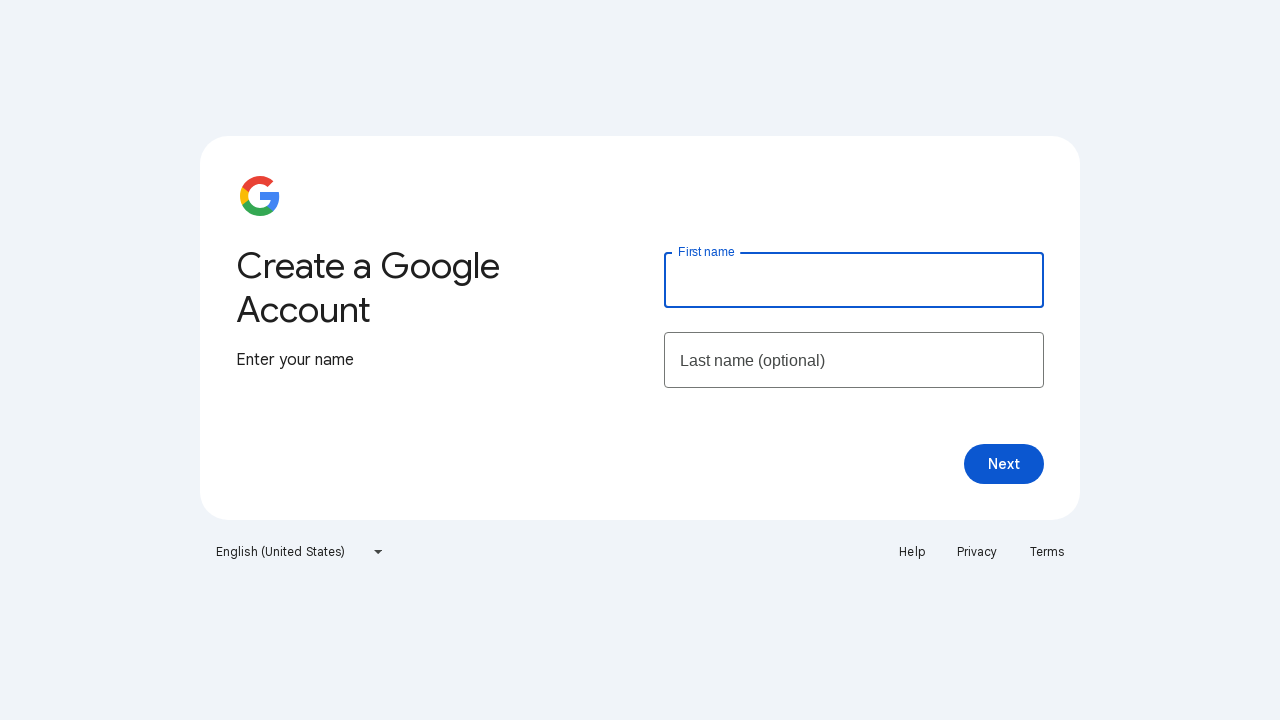

Tab 7: Waited for h1 span heading to load
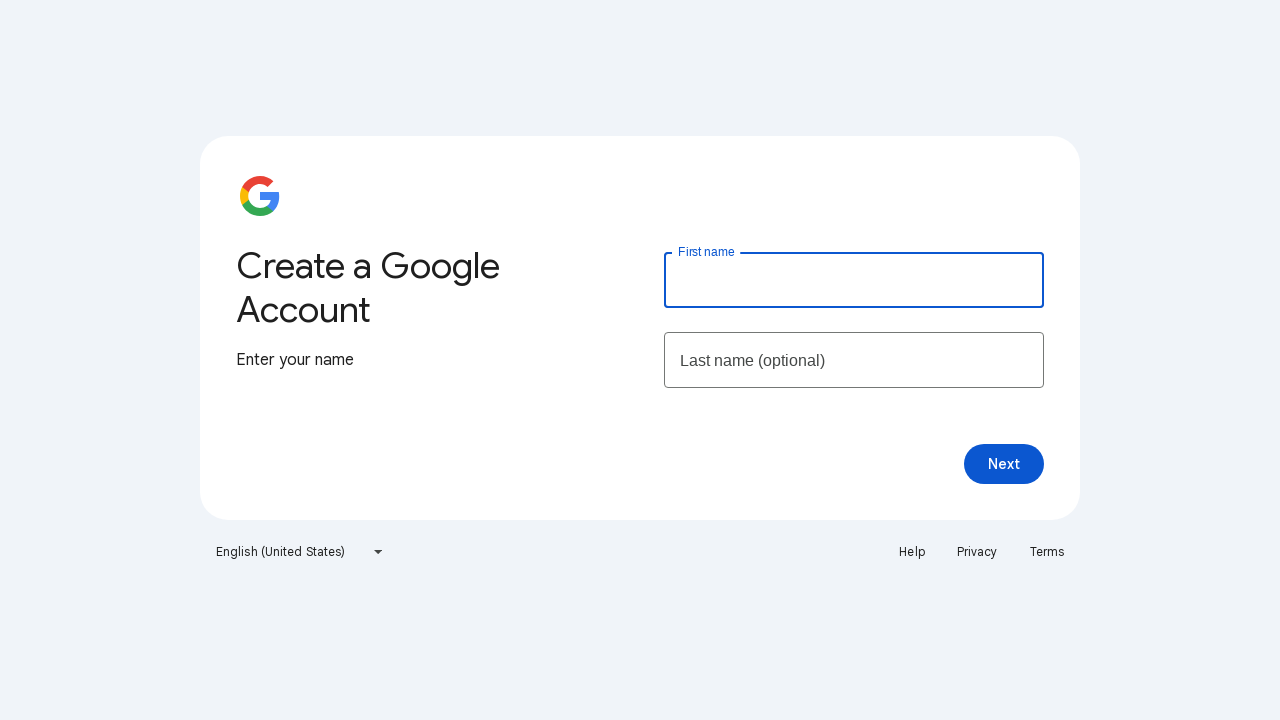

Tab 7: Located h1 span heading element
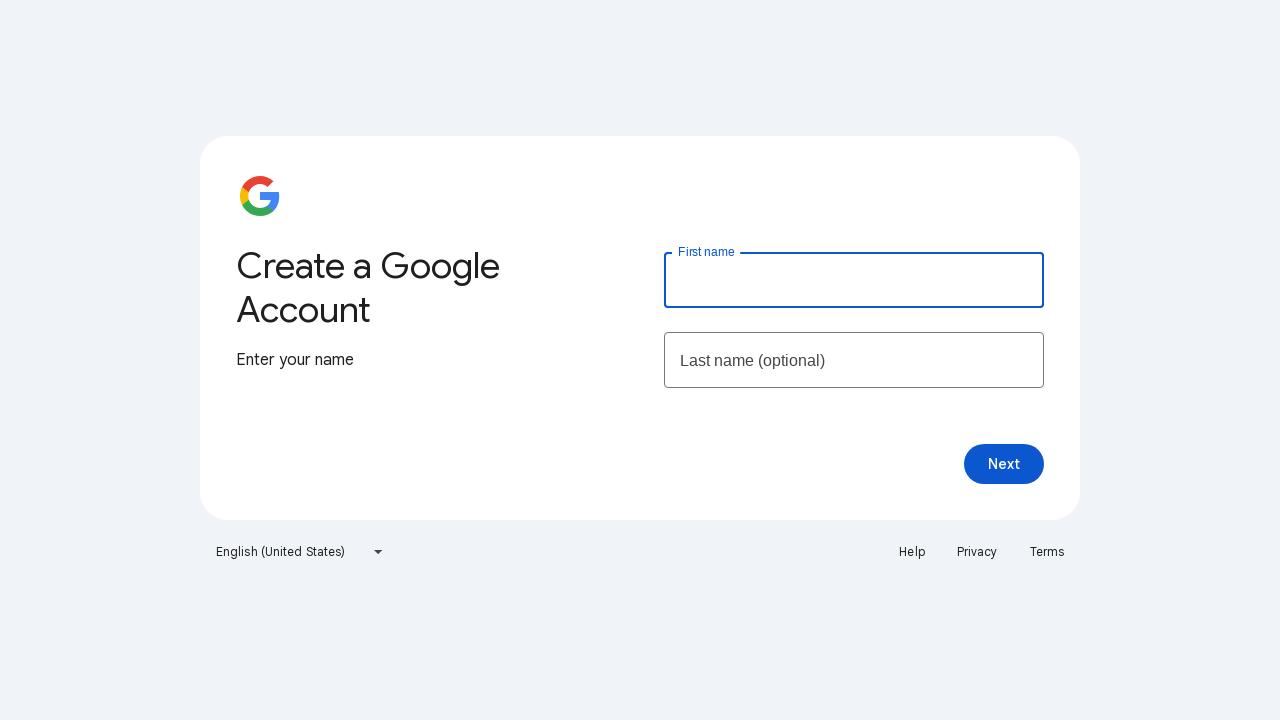

Tab 7: Verified heading is visible
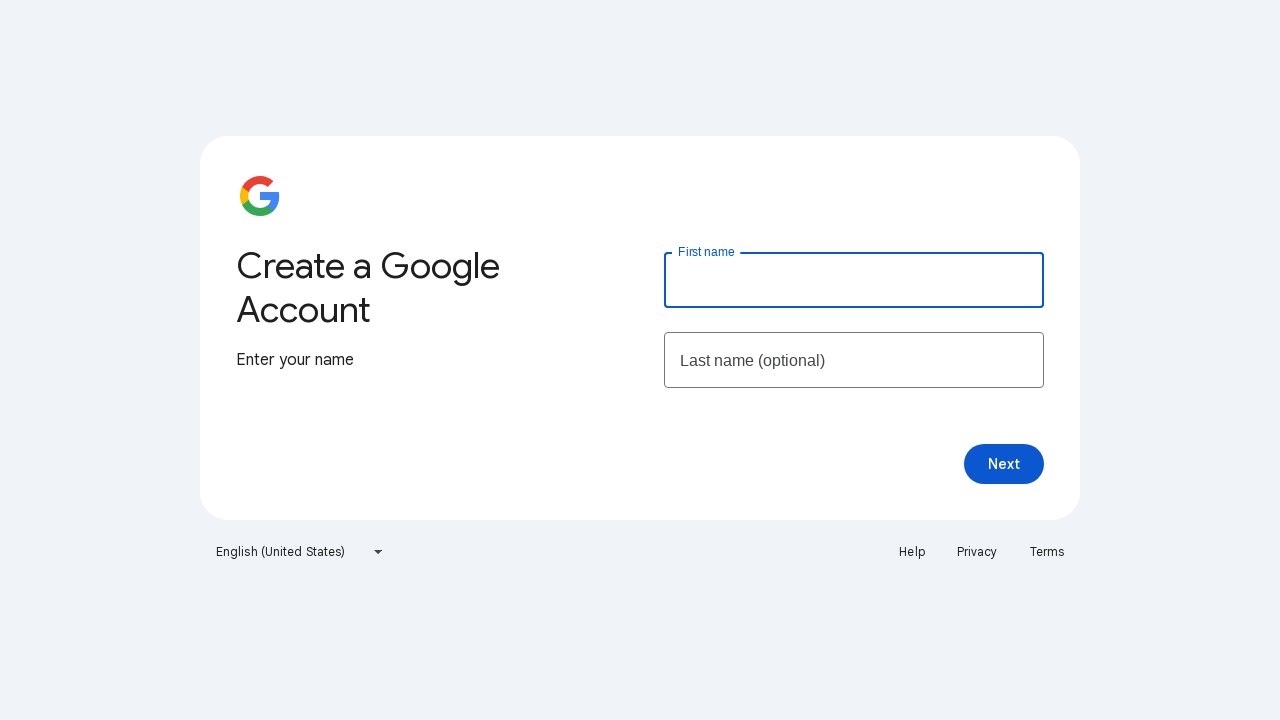

Opened new tab 8
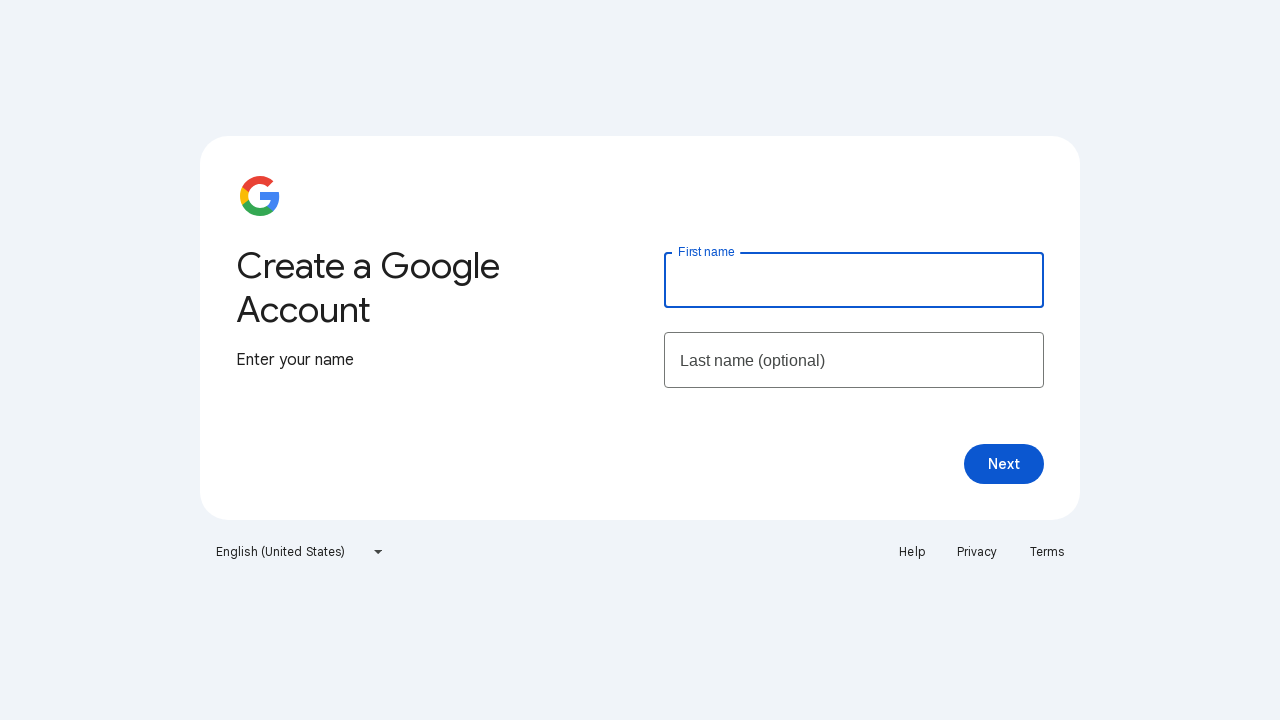

Navigated tab 8 to Google signup page
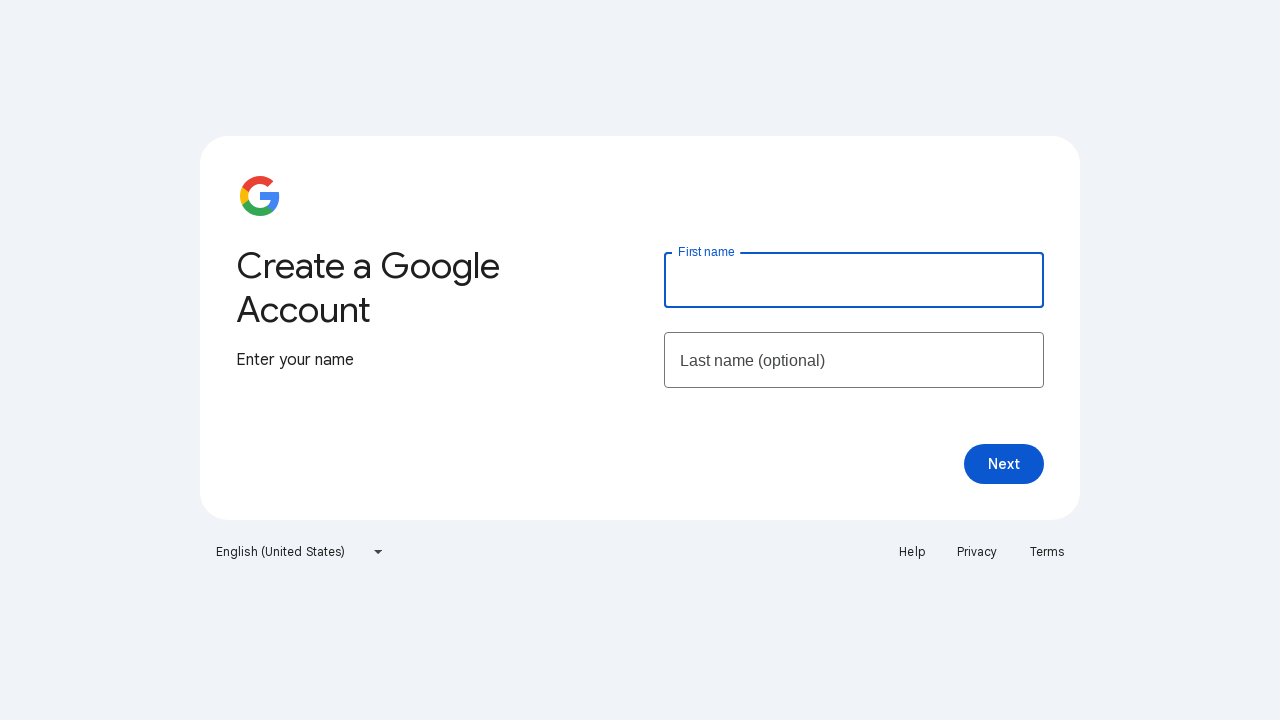

Tab 8: Waited for h1 span heading to load
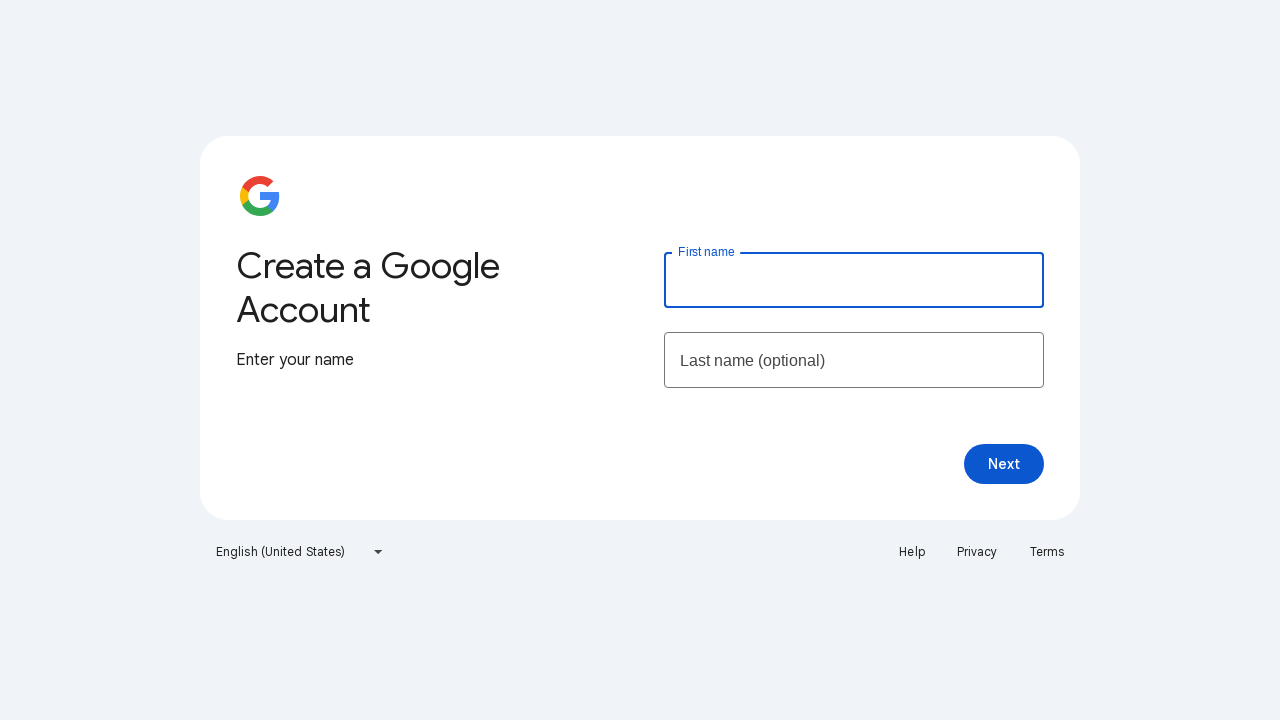

Tab 8: Located h1 span heading element
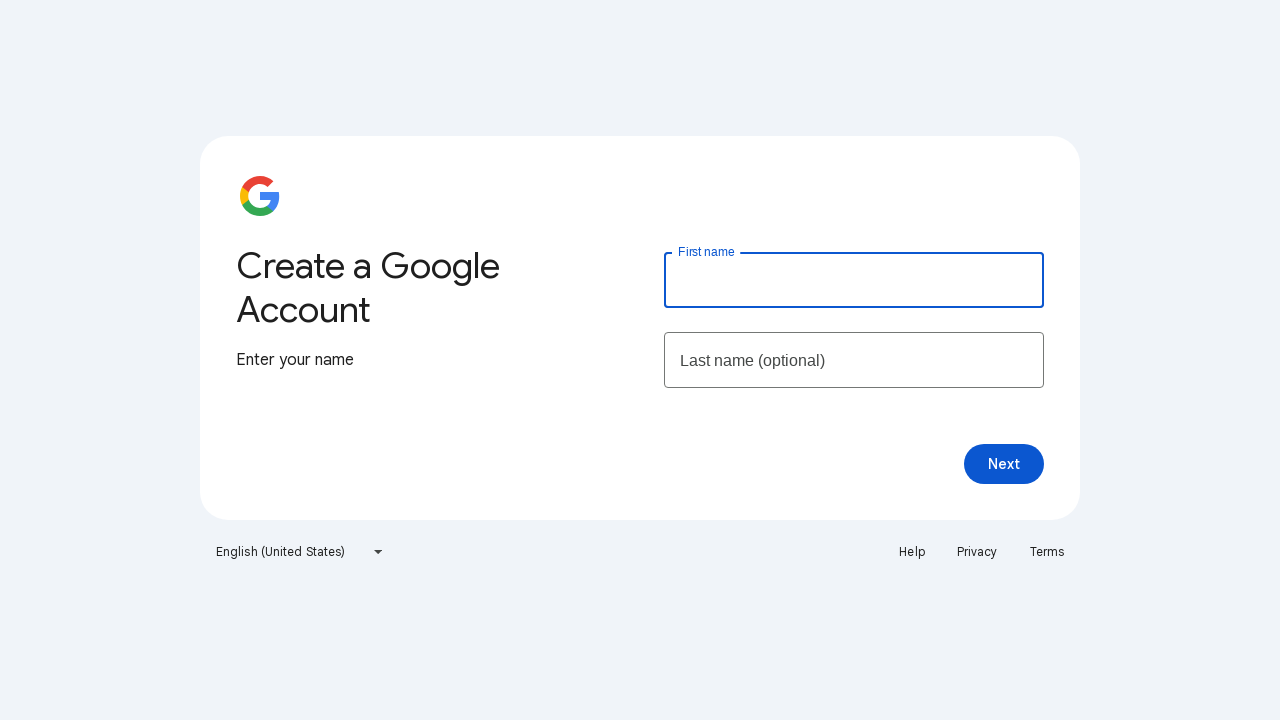

Tab 8: Verified heading is visible
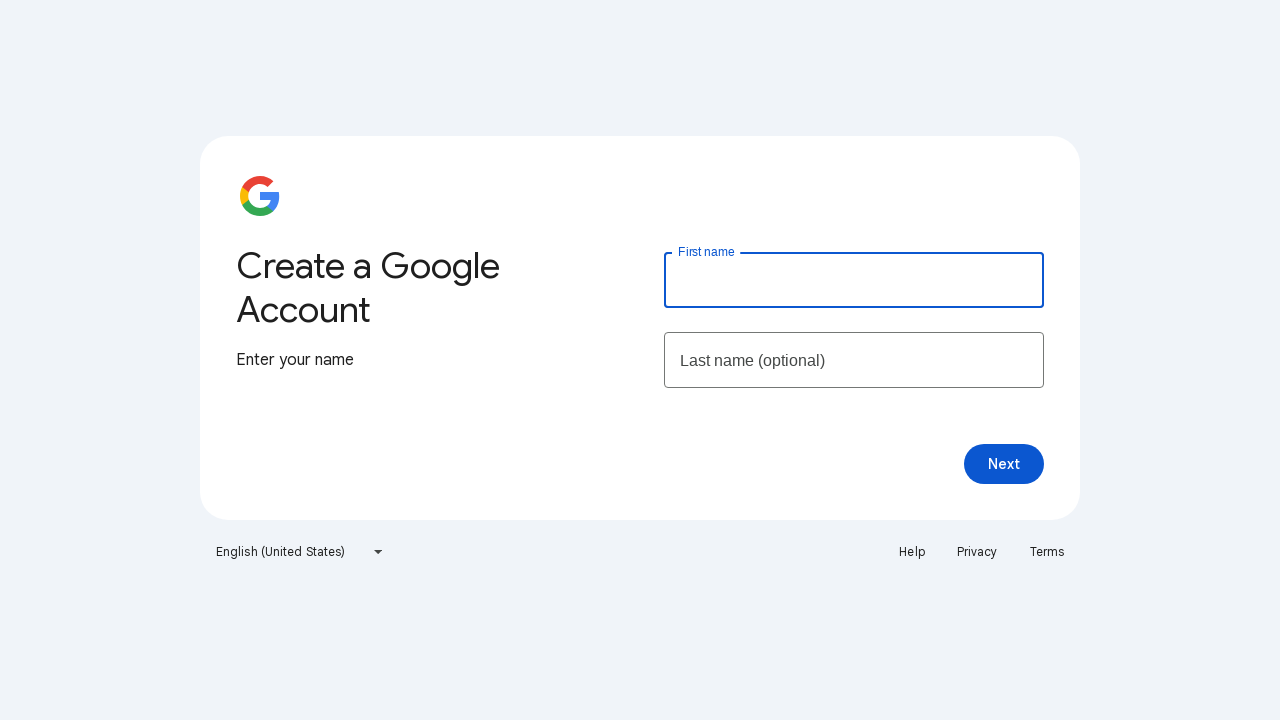

Opened new tab 9
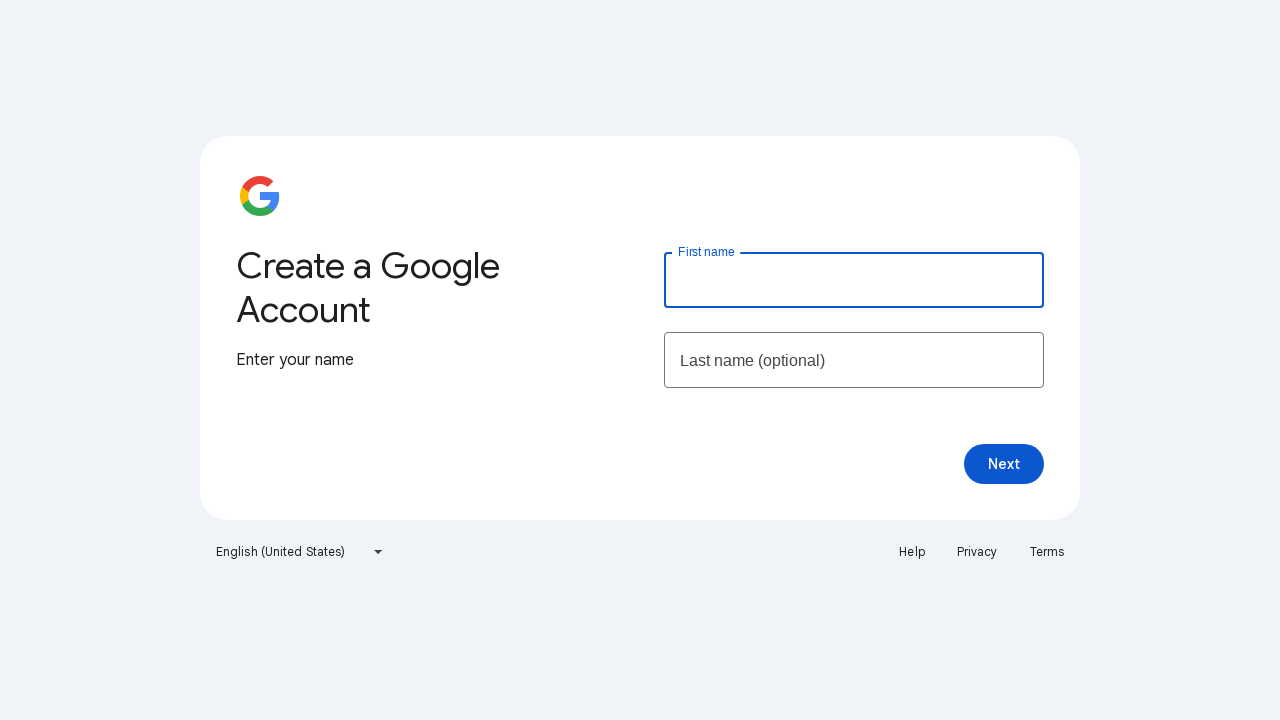

Navigated tab 9 to Google signup page
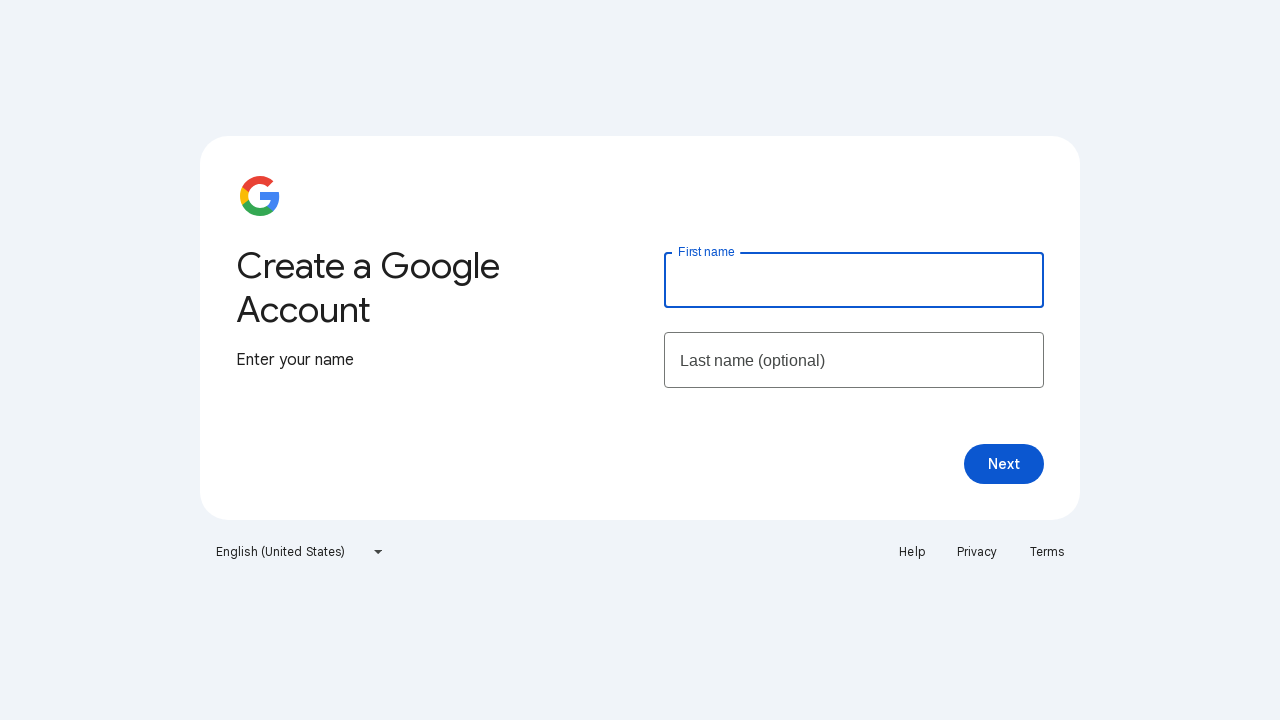

Tab 9: Waited for h1 span heading to load
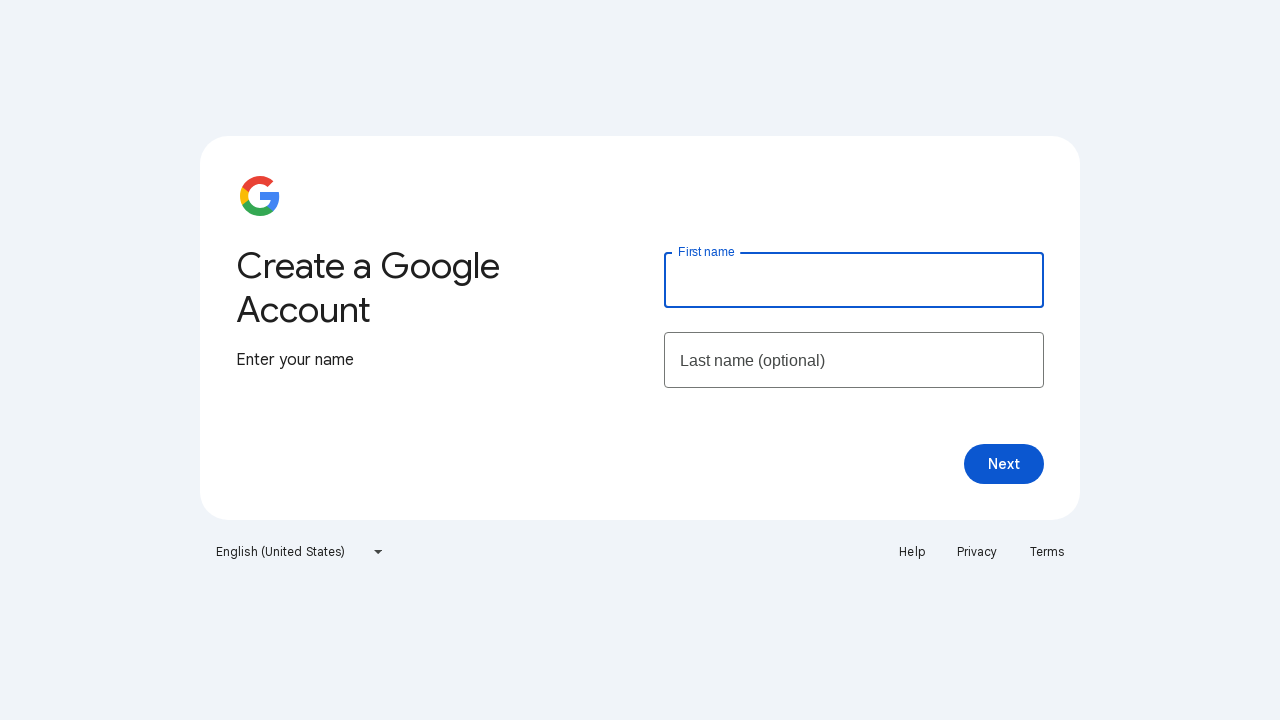

Tab 9: Located h1 span heading element
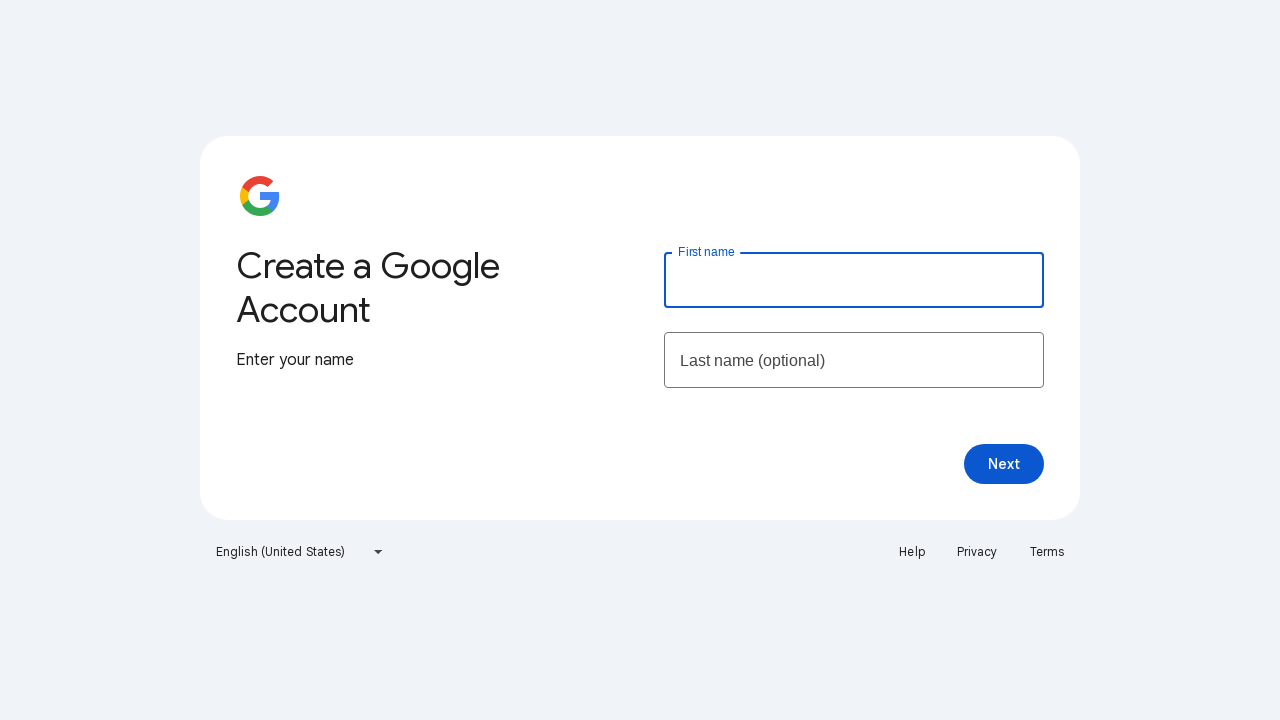

Tab 9: Verified heading is visible
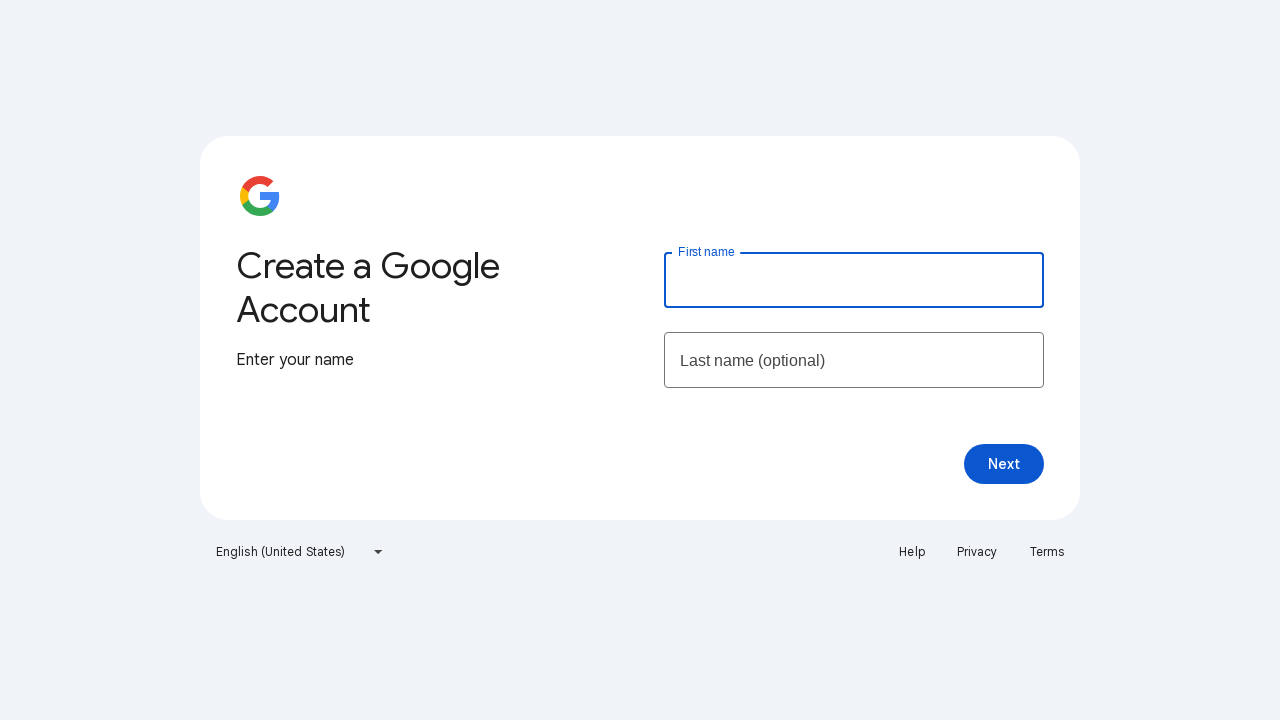

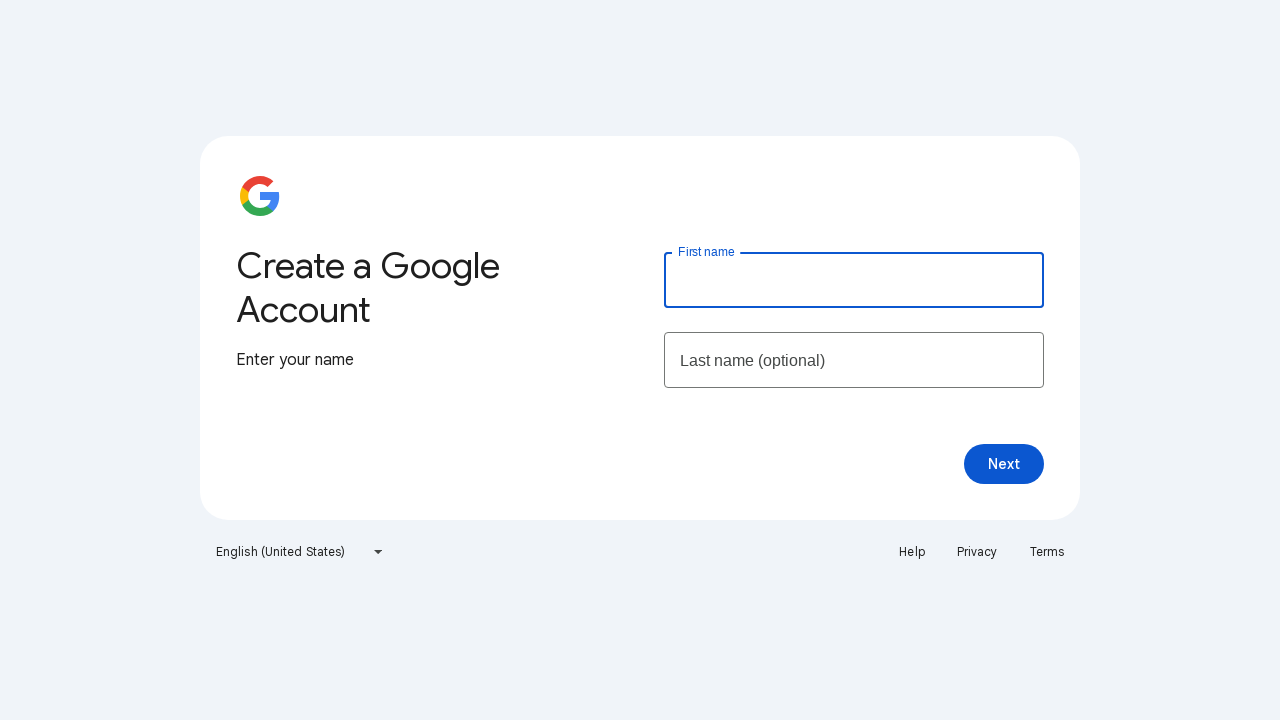